Navigates to a page with broken links and images, finds all link elements on the page to verify they are present

Starting URL: https://demoqa.com/broken

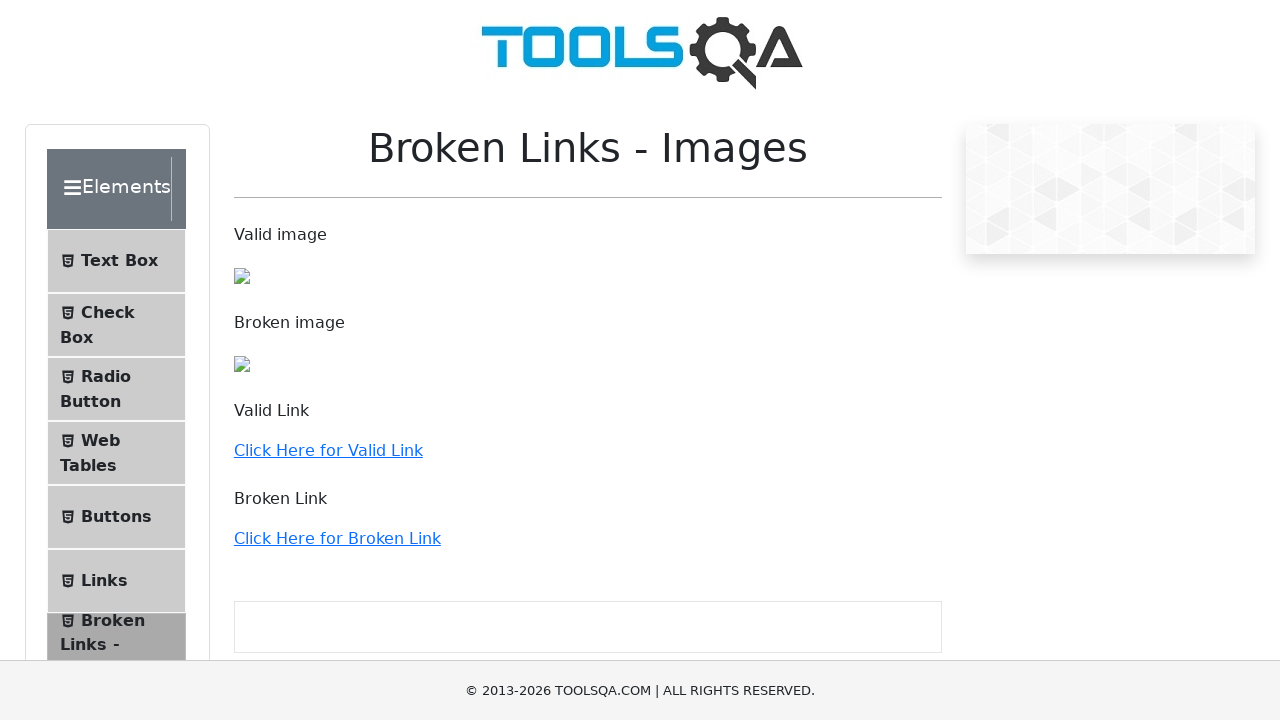

Navigated to broken links page at https://demoqa.com/broken
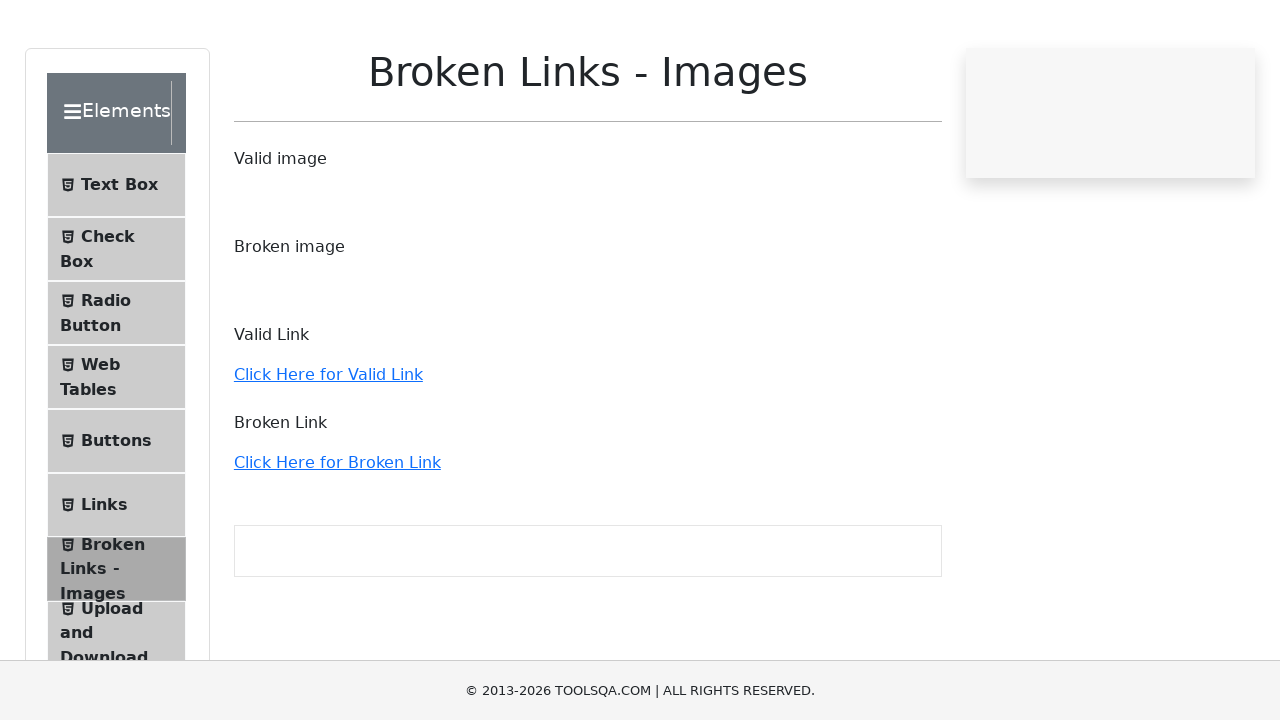

Found 36 link elements on the page
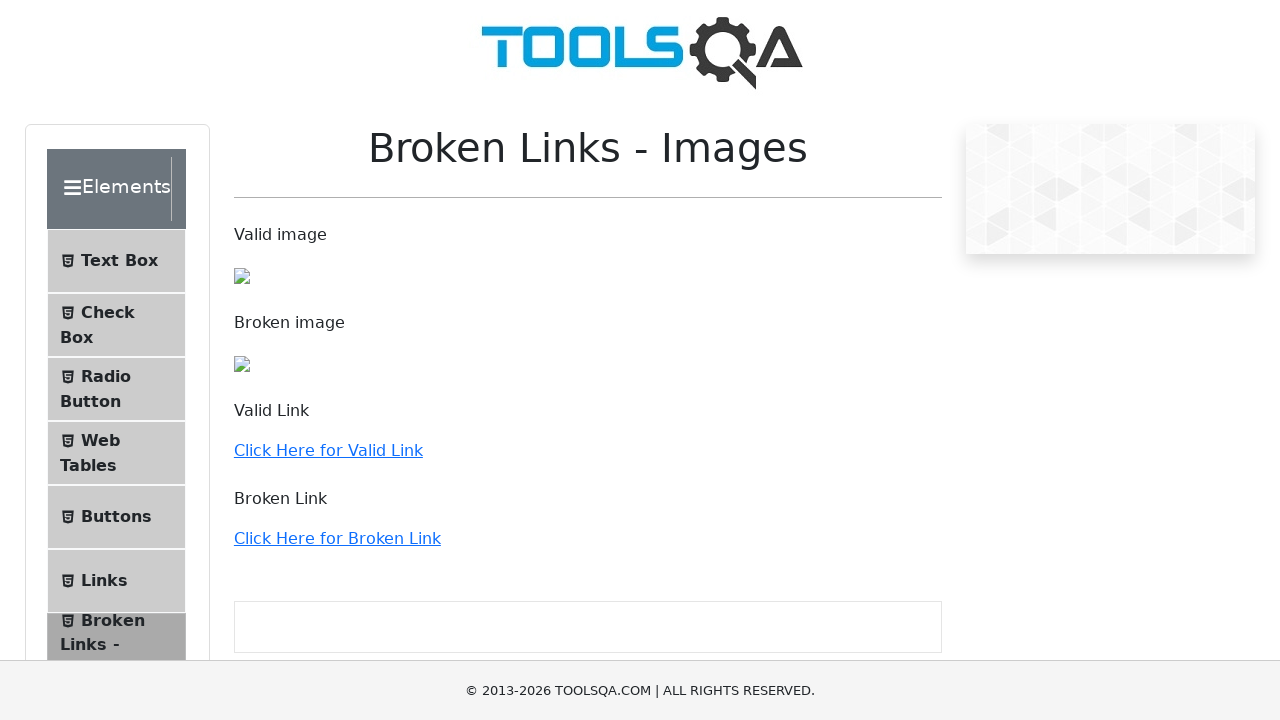

Retrieved href attribute from link: https://demoqa.com
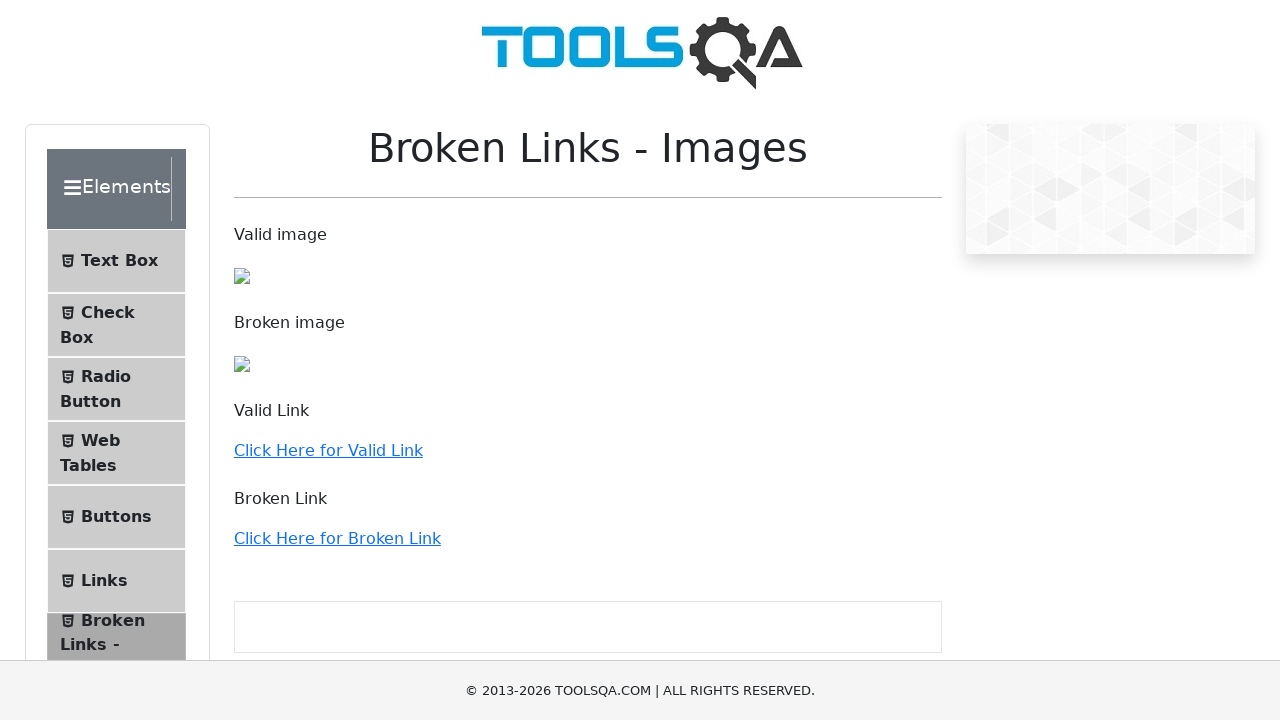

Retrieved href attribute from link: /text-box
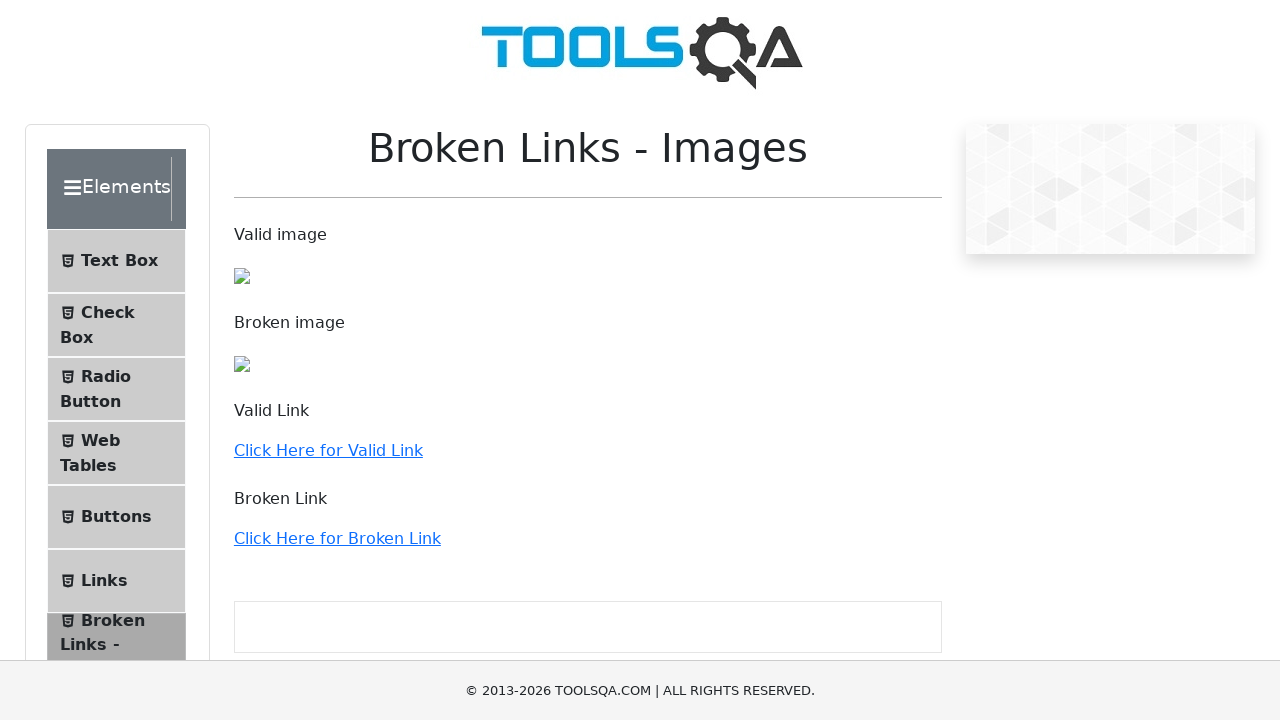

Retrieved href attribute from link: /checkbox
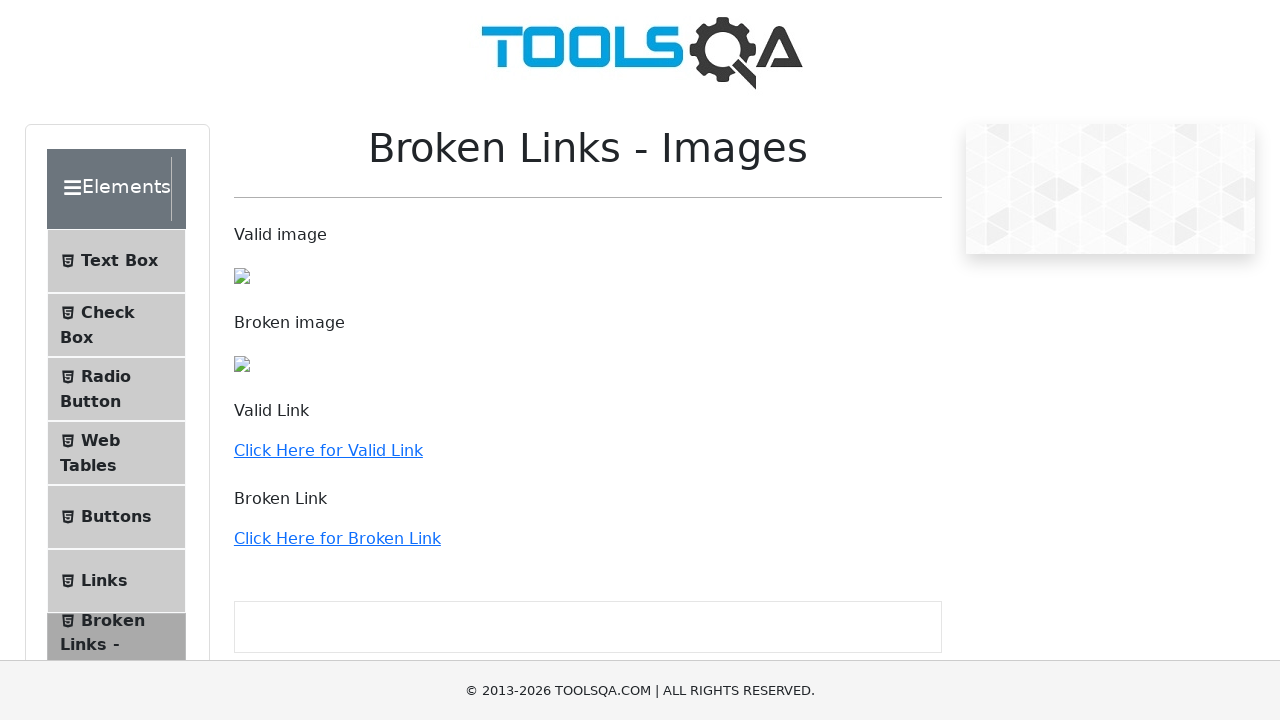

Retrieved href attribute from link: /radio-button
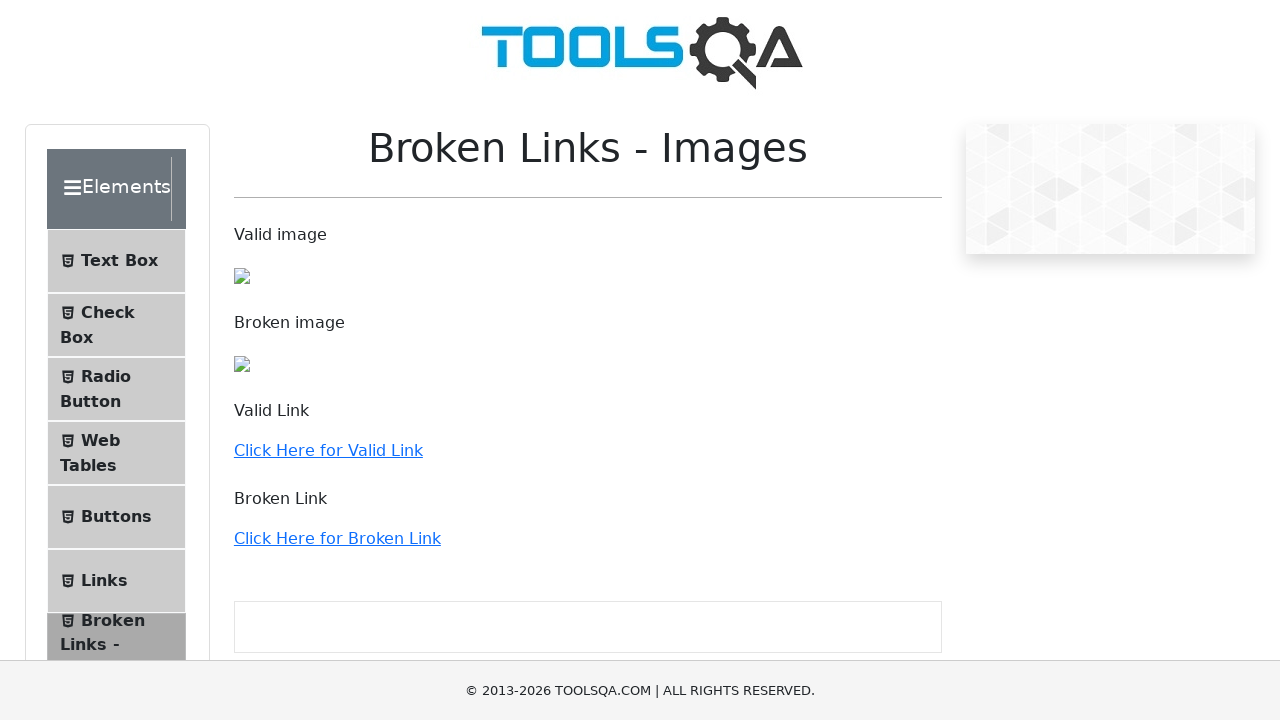

Retrieved href attribute from link: /webtables
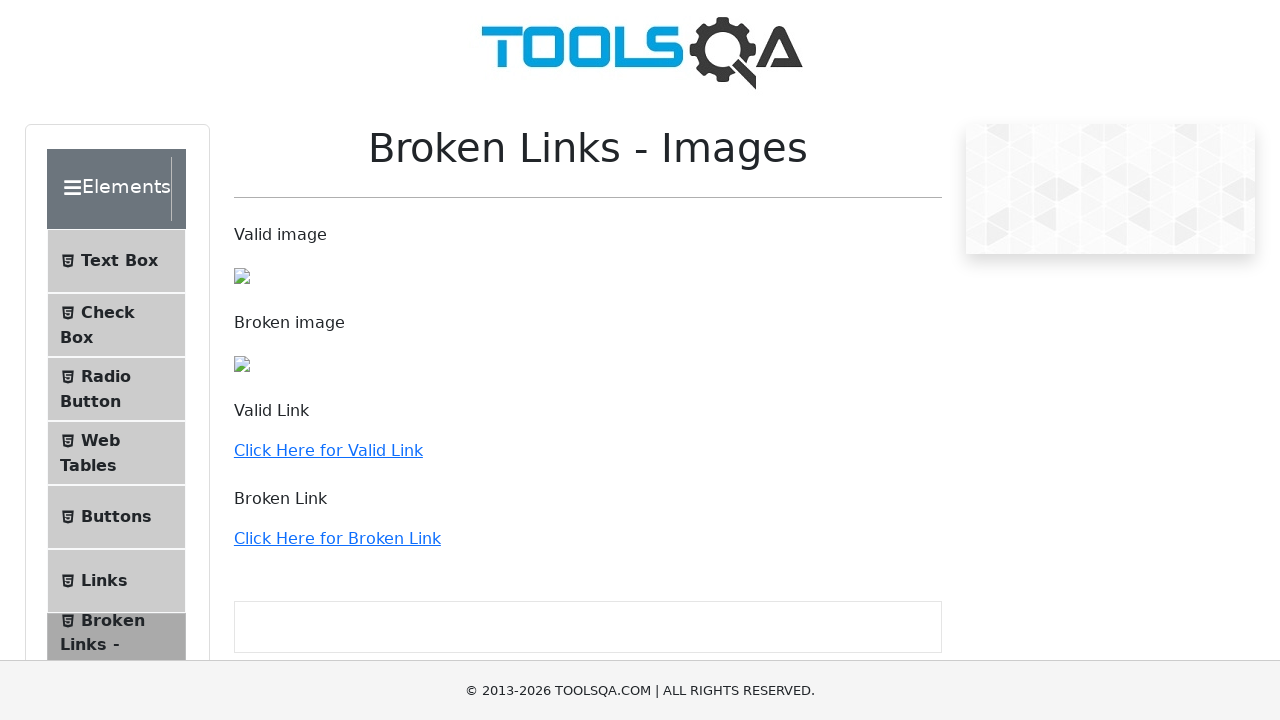

Retrieved href attribute from link: /buttons
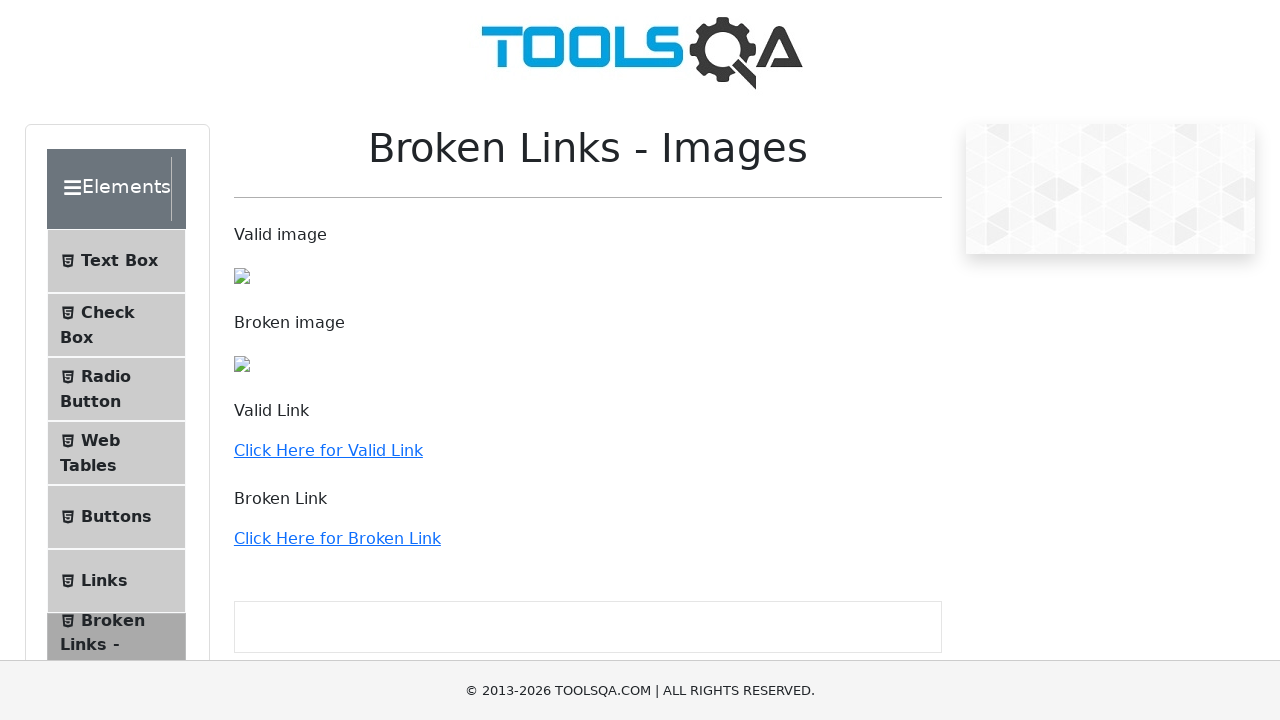

Retrieved href attribute from link: /links
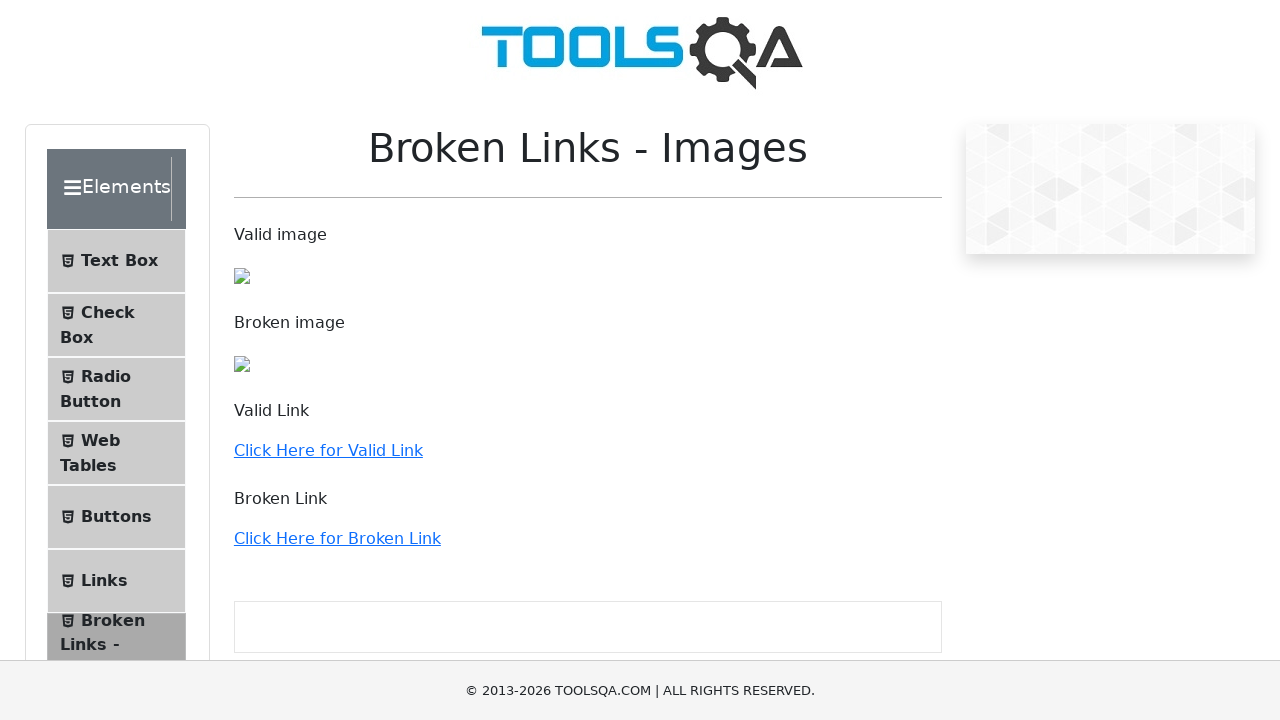

Retrieved href attribute from link: /broken
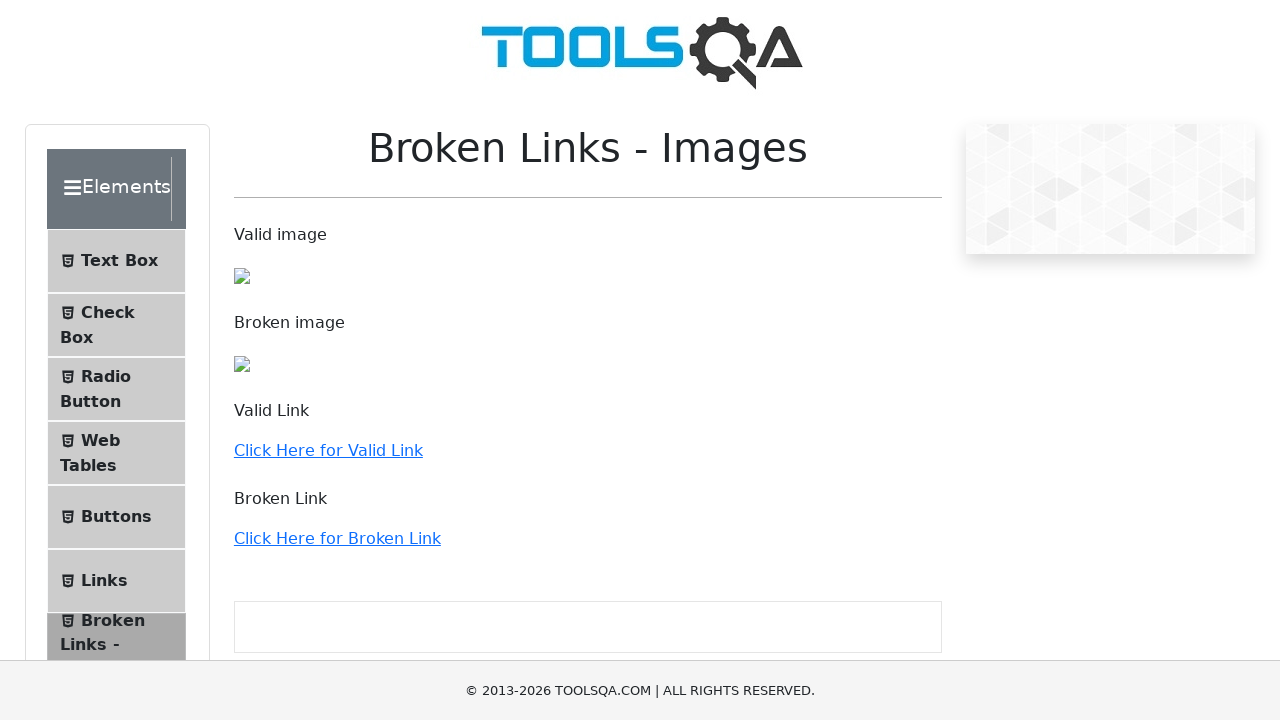

Retrieved href attribute from link: /upload-download
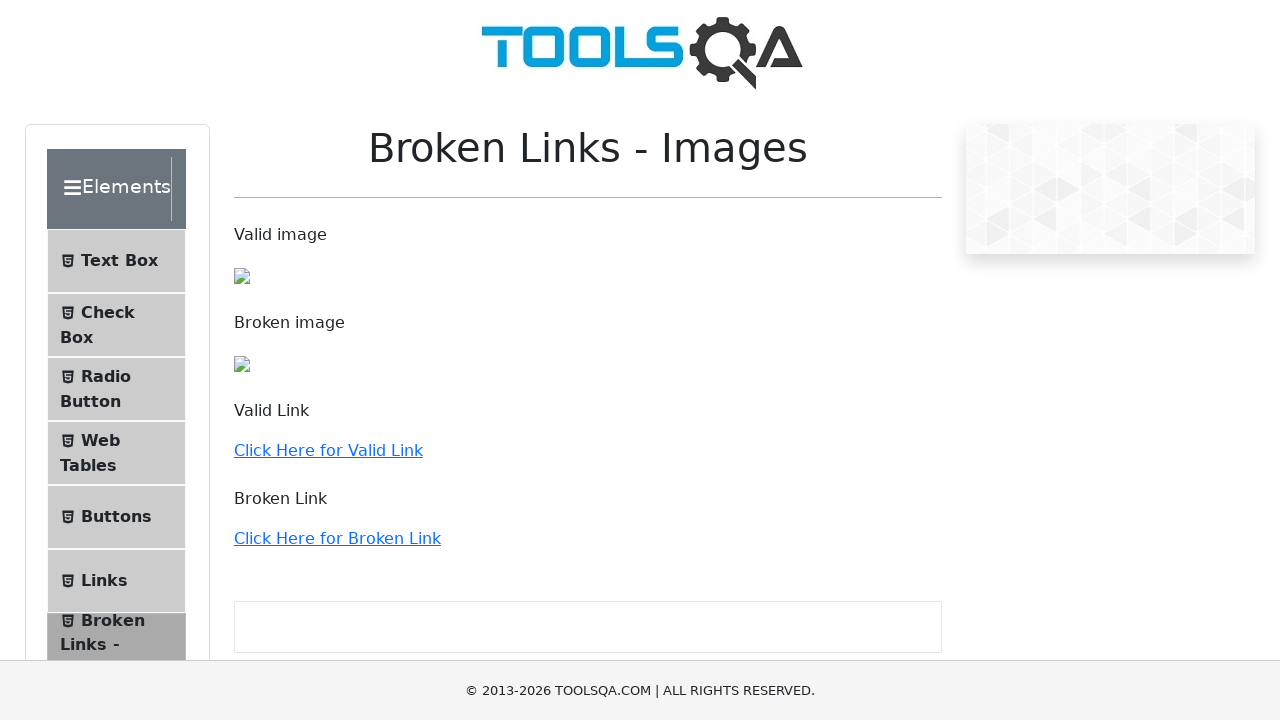

Retrieved href attribute from link: /dynamic-properties
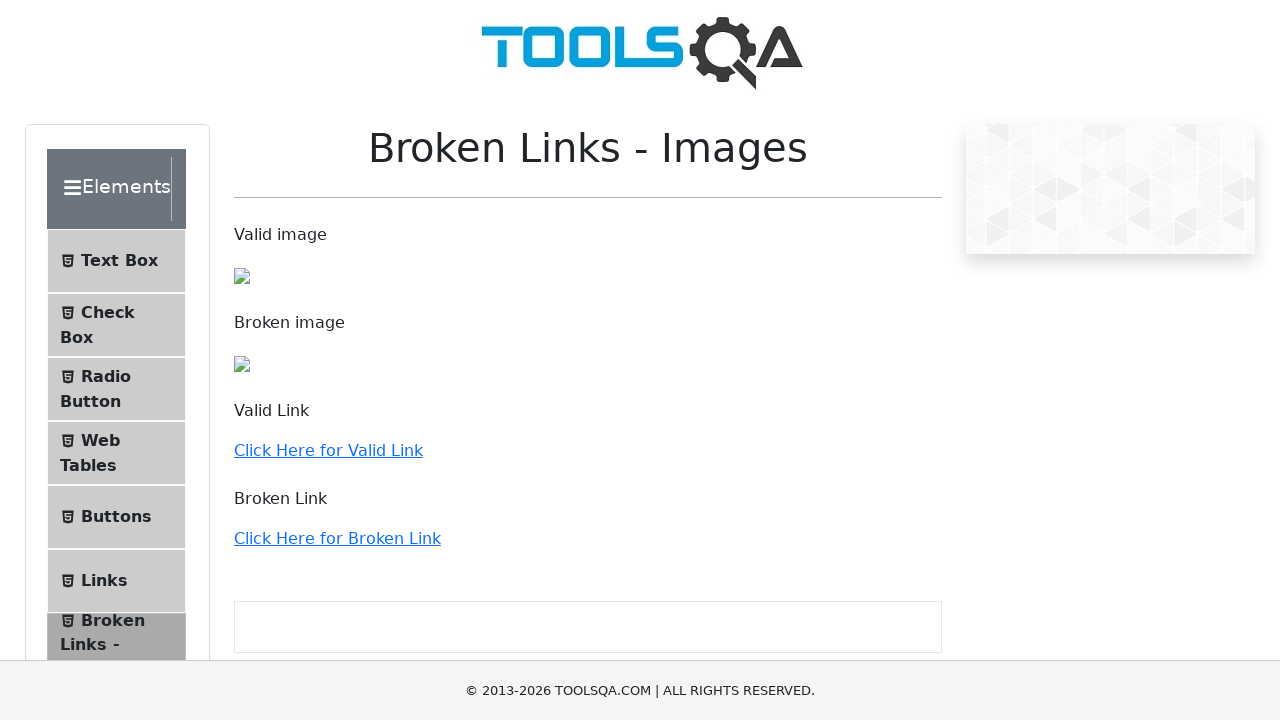

Retrieved href attribute from link: /automation-practice-form
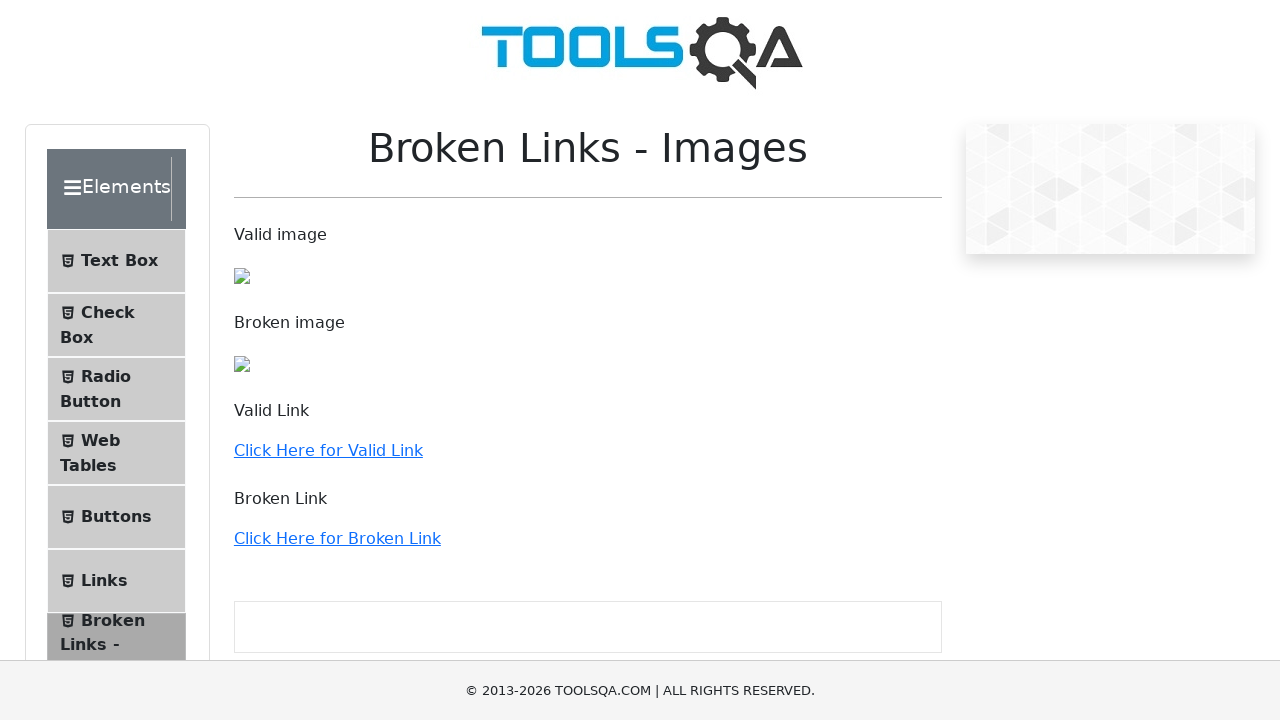

Retrieved href attribute from link: /browser-windows
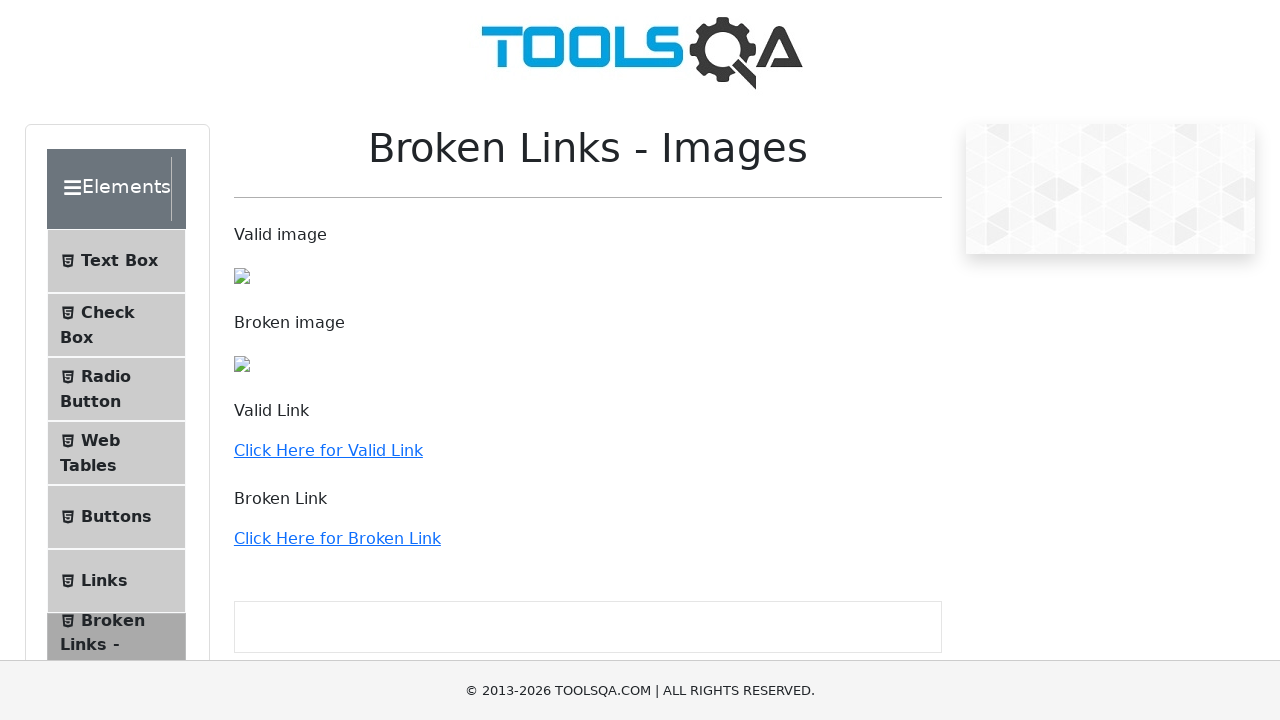

Retrieved href attribute from link: /alerts
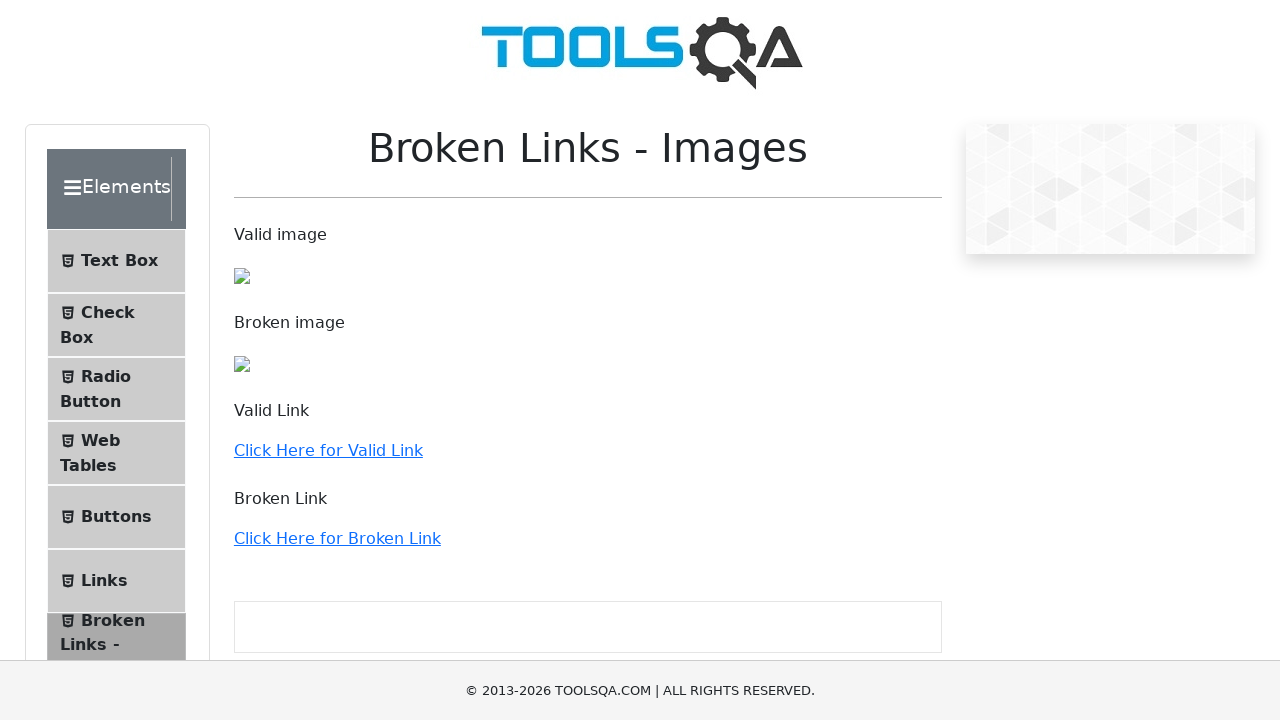

Retrieved href attribute from link: /frames
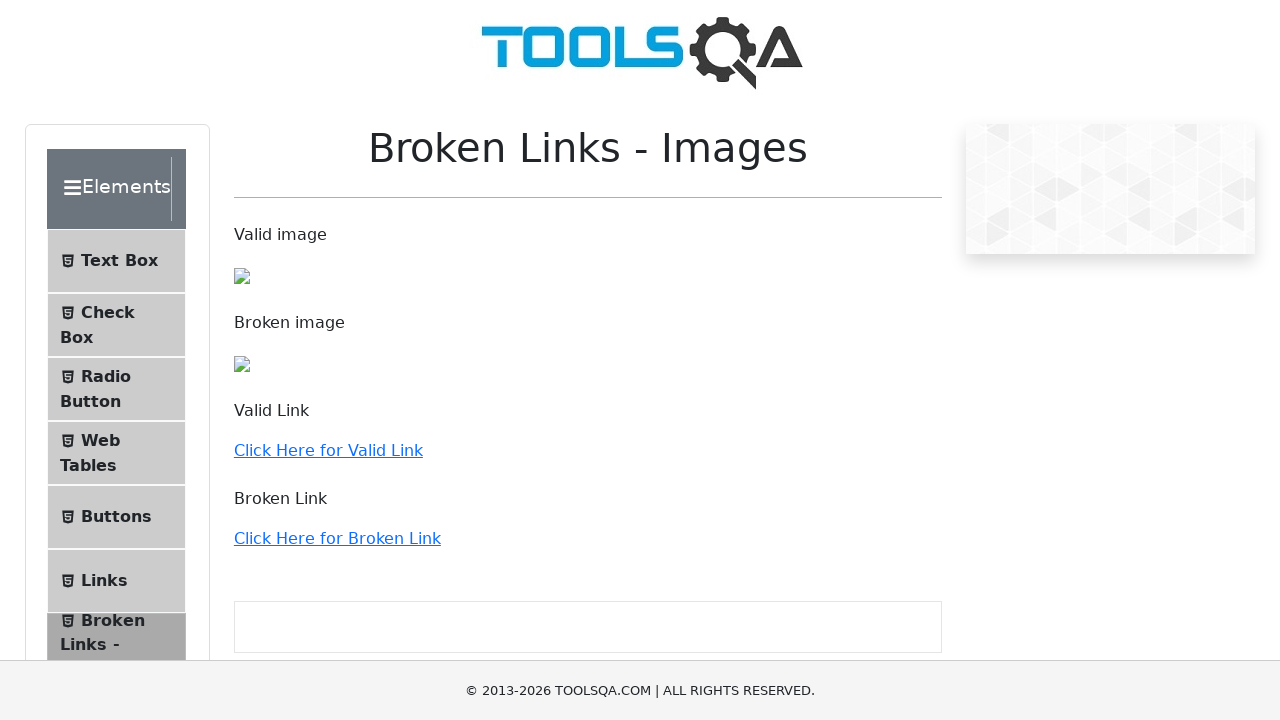

Retrieved href attribute from link: /nestedframes
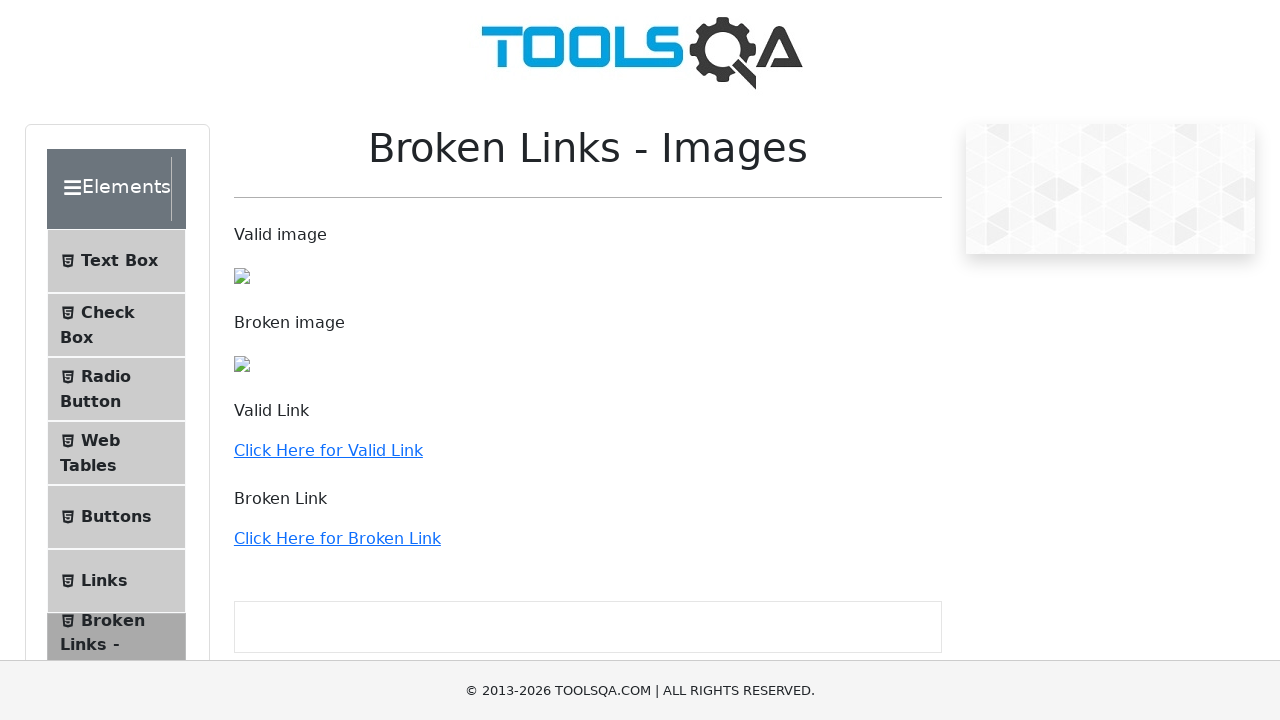

Retrieved href attribute from link: /modal-dialogs
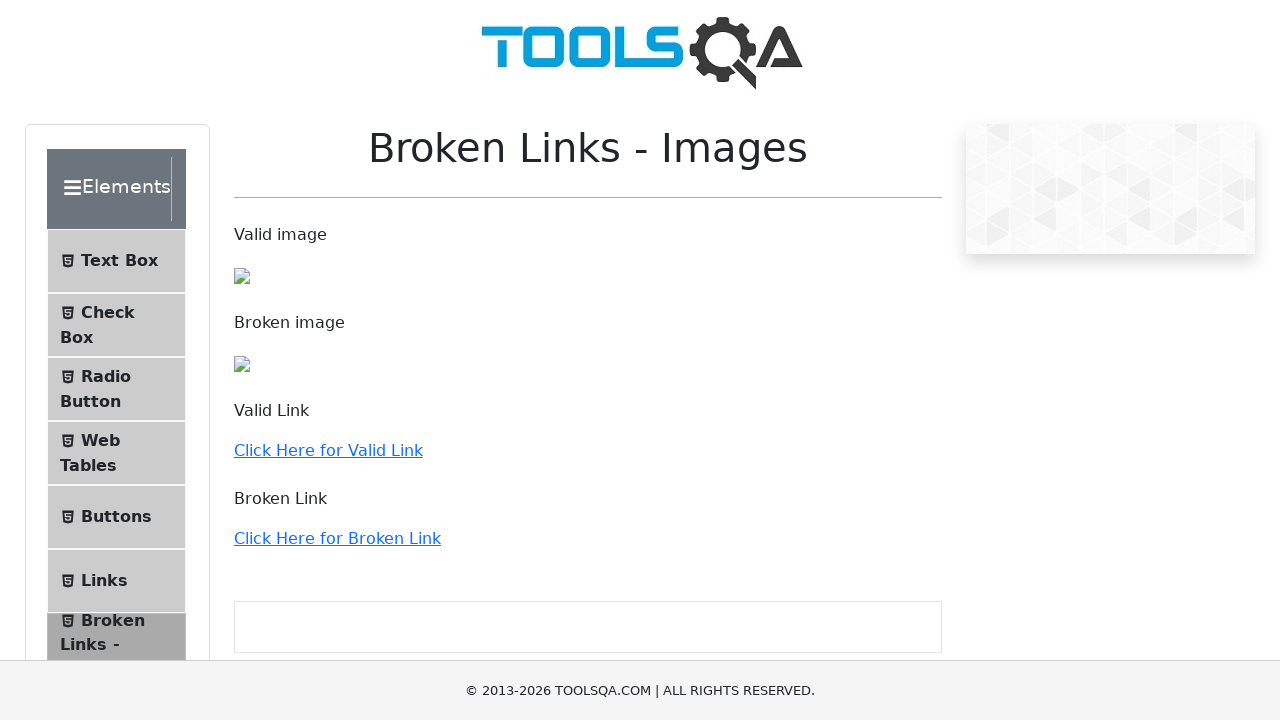

Retrieved href attribute from link: /accordian
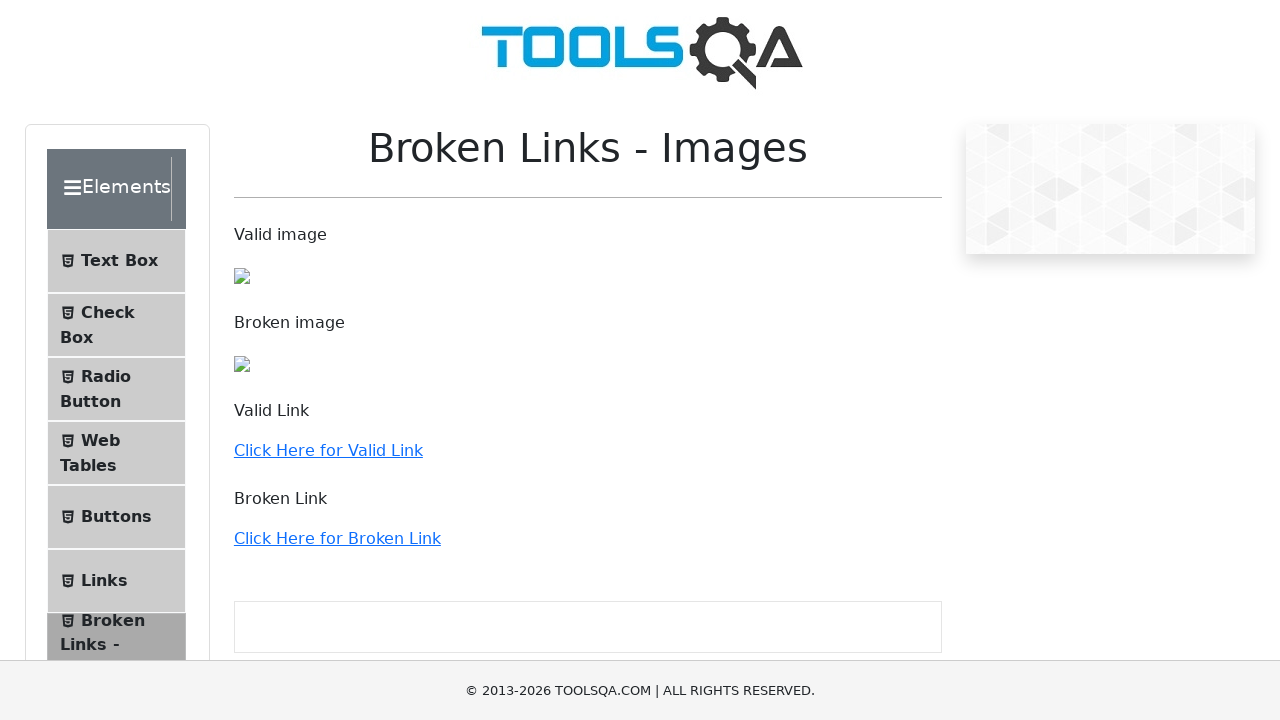

Retrieved href attribute from link: /auto-complete
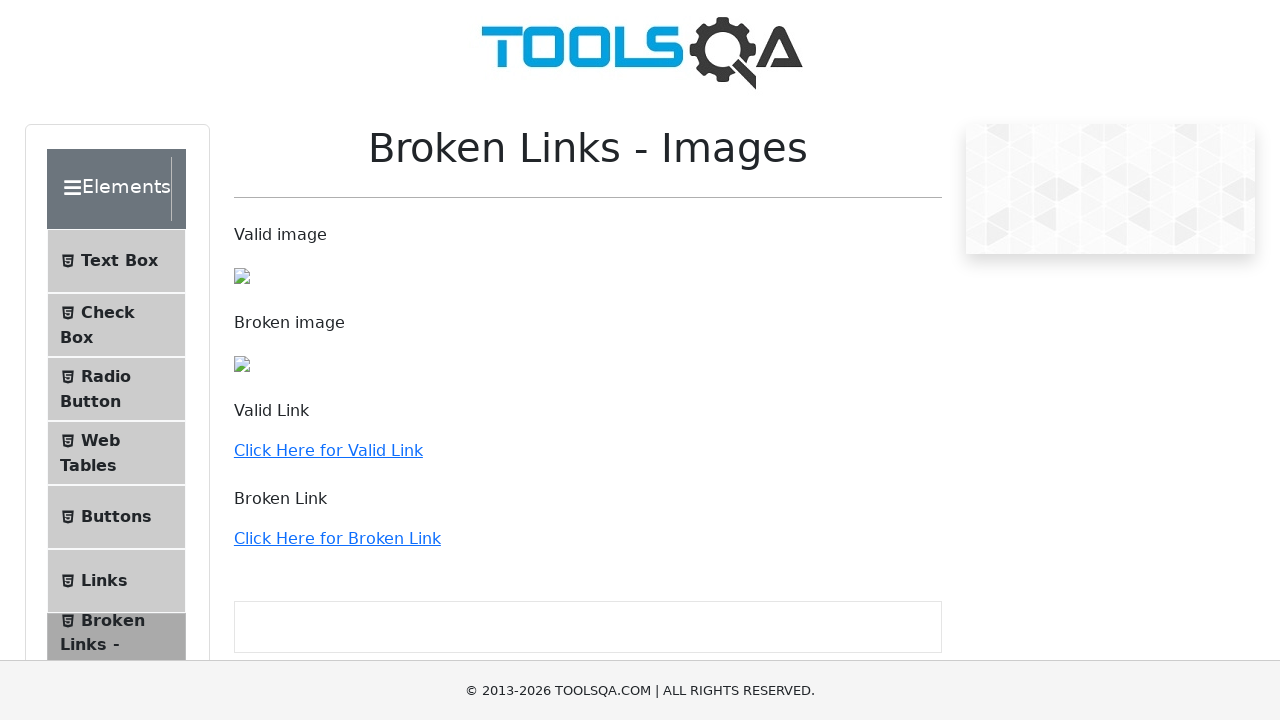

Retrieved href attribute from link: /date-picker
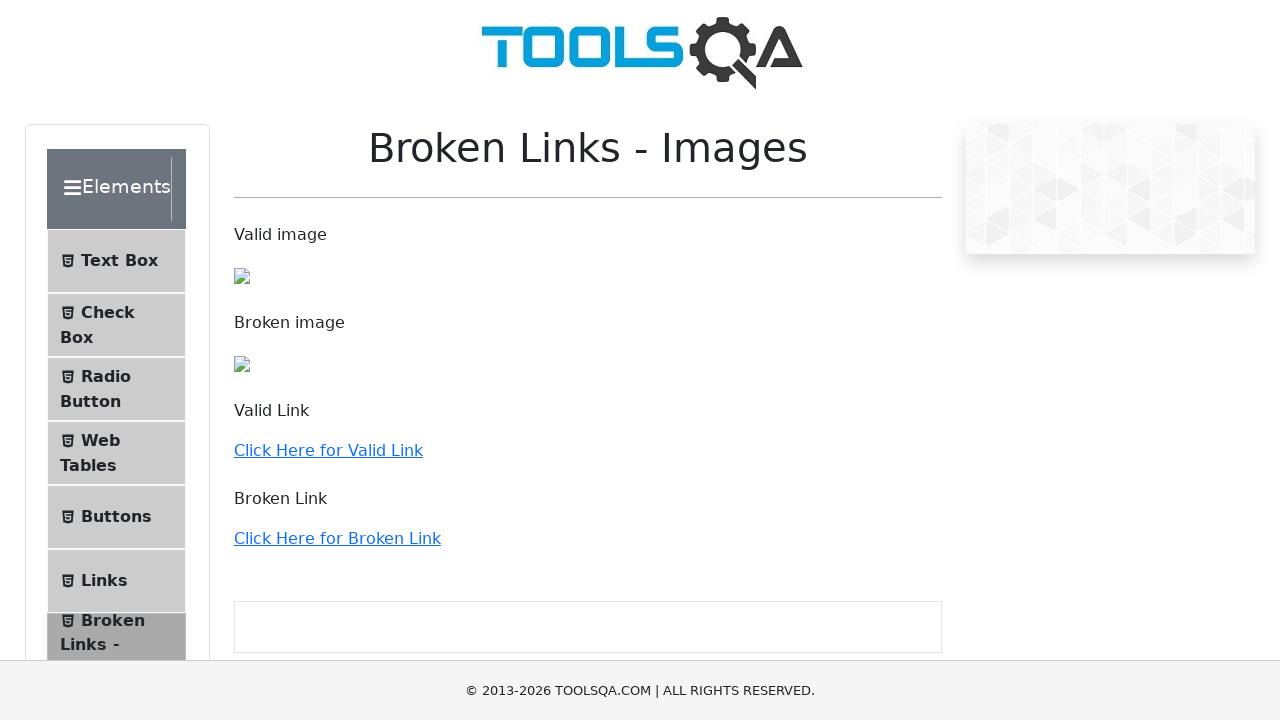

Retrieved href attribute from link: /slider
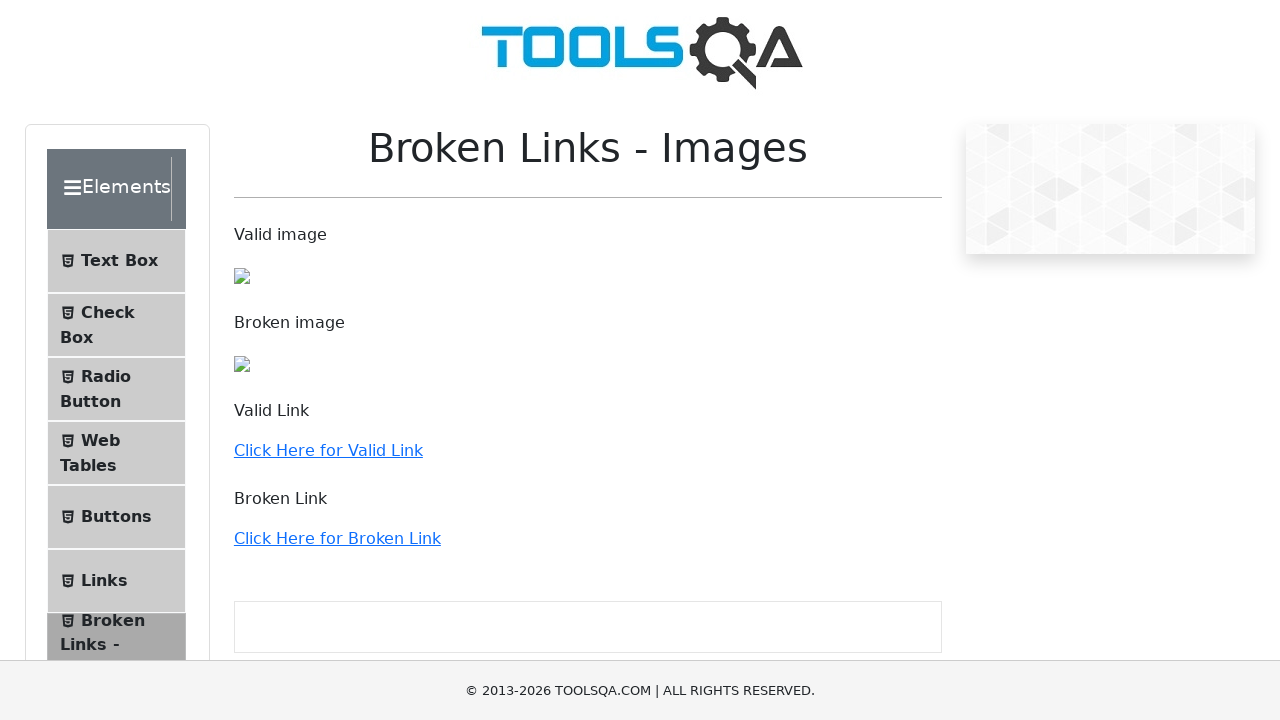

Retrieved href attribute from link: /progress-bar
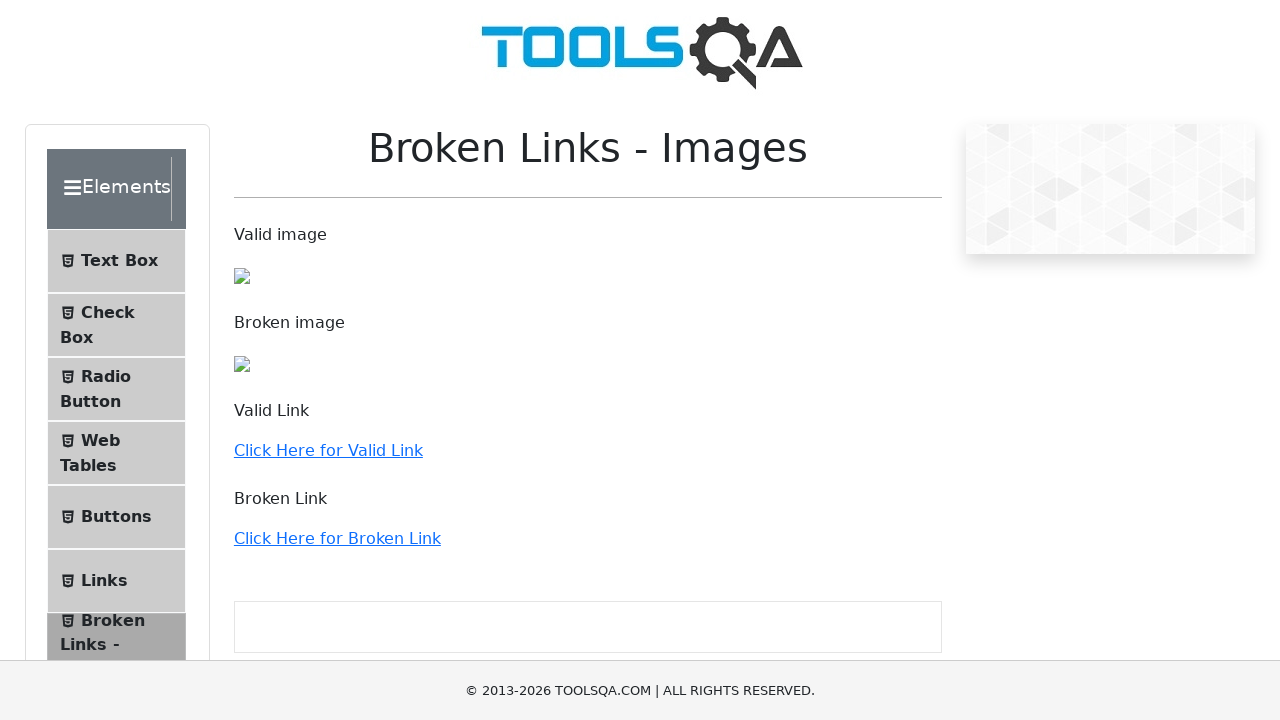

Retrieved href attribute from link: /tabs
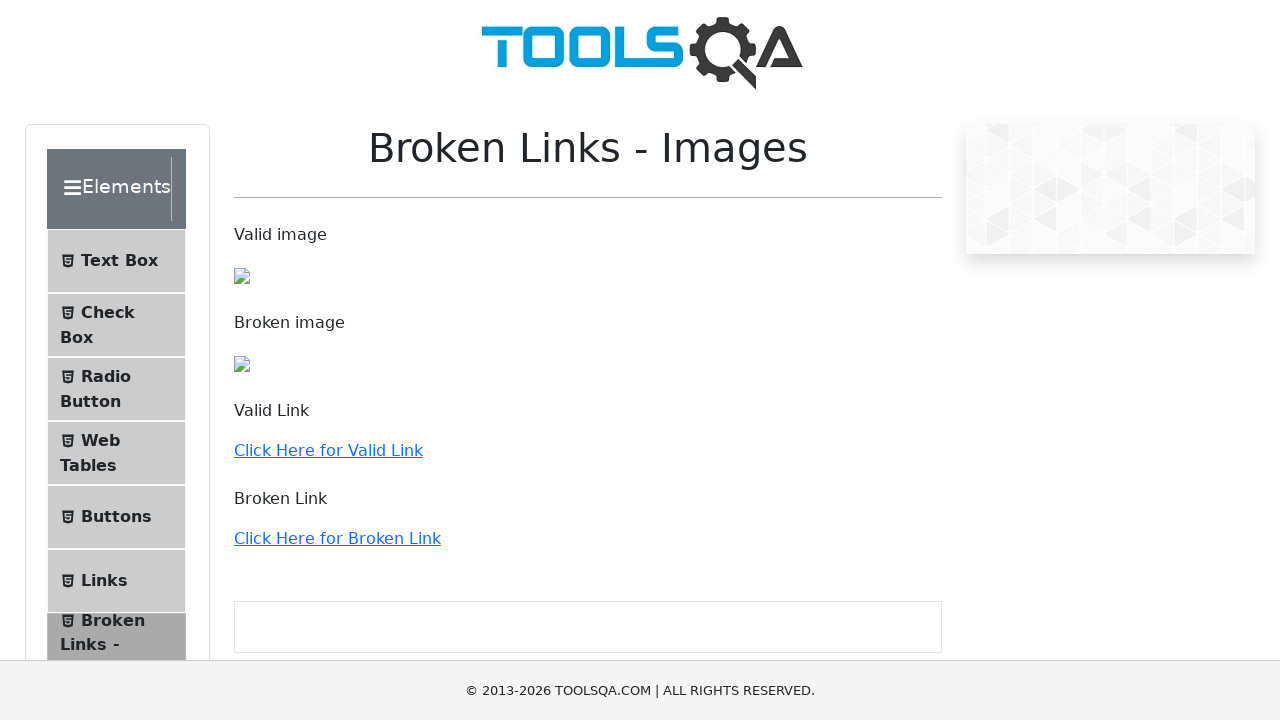

Retrieved href attribute from link: /tool-tips
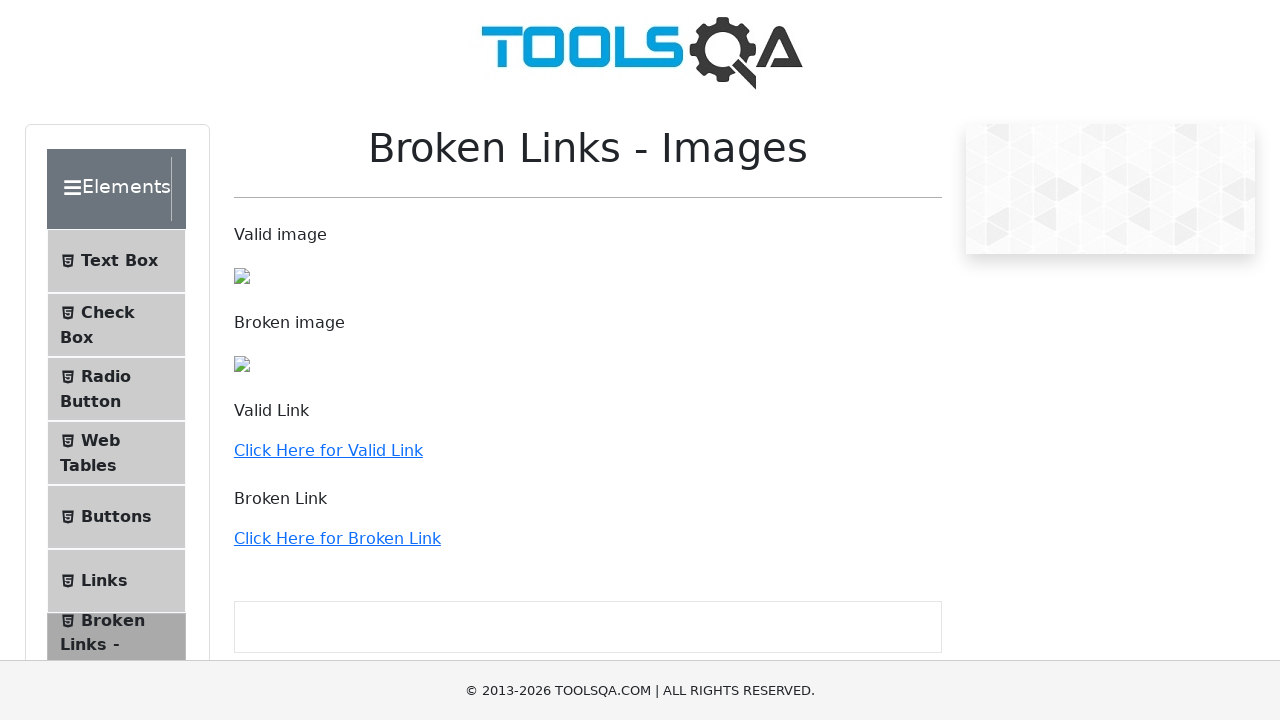

Retrieved href attribute from link: /menu
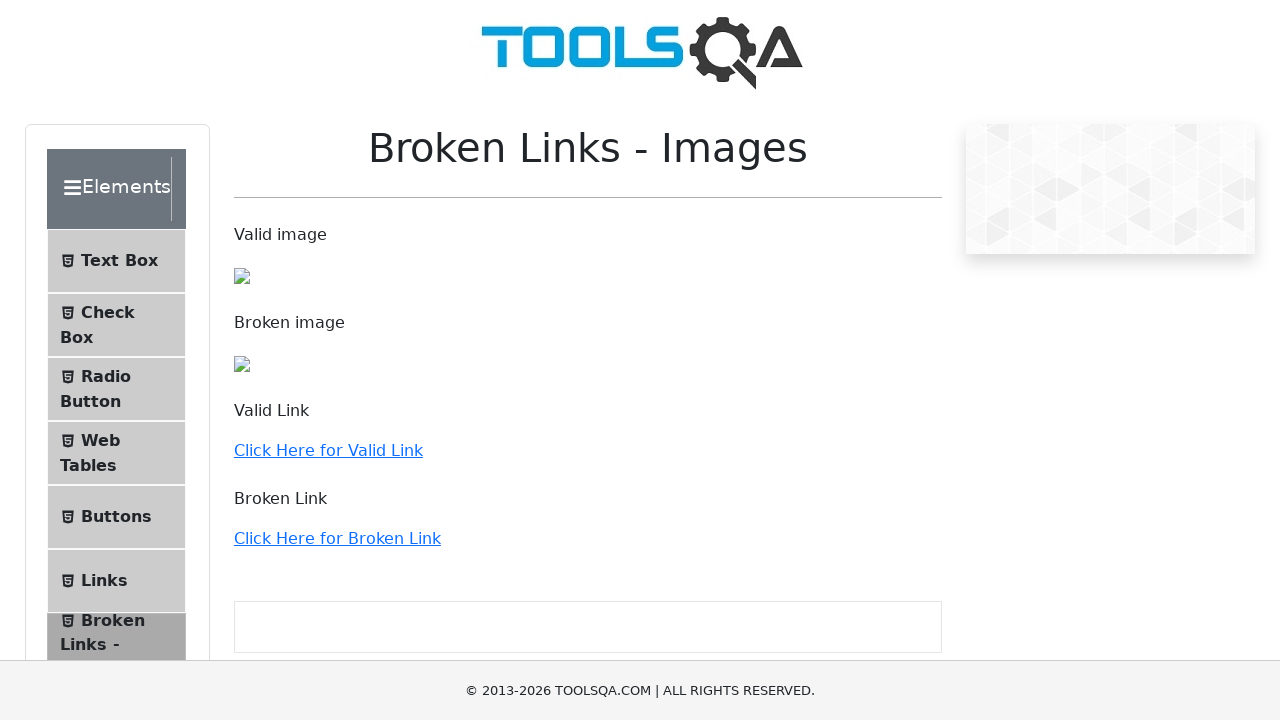

Retrieved href attribute from link: /select-menu
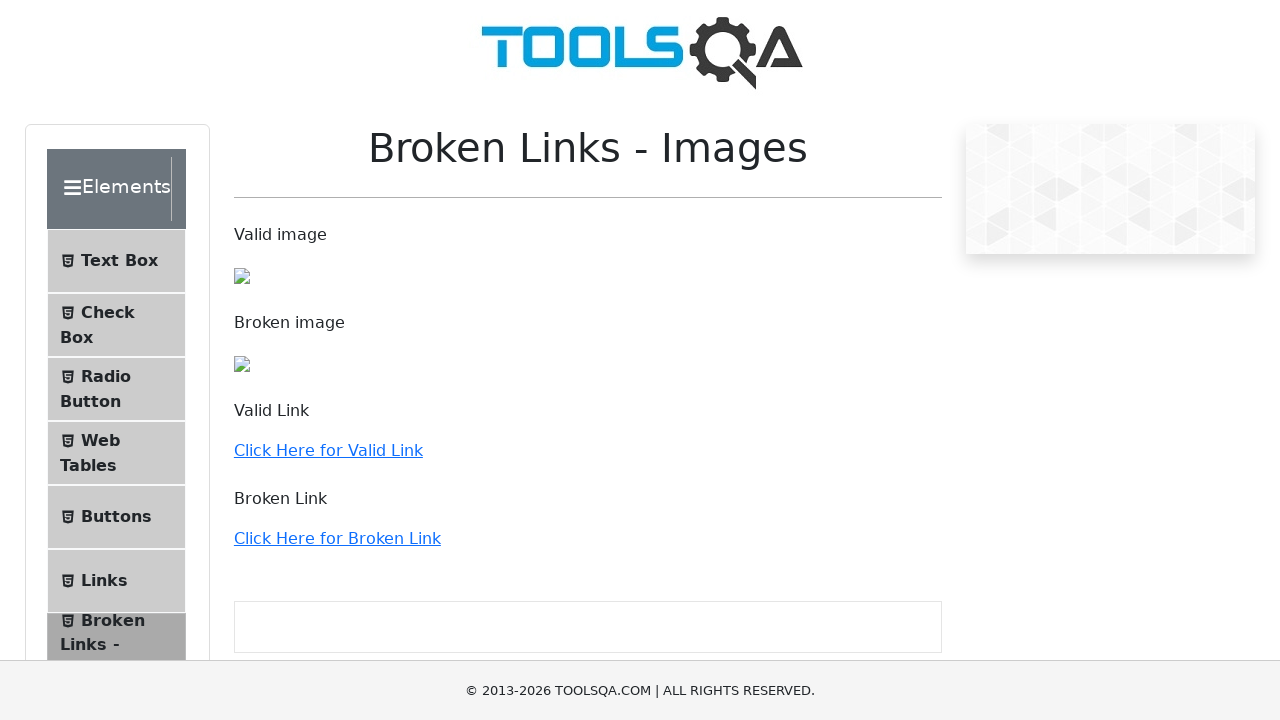

Retrieved href attribute from link: /sortable
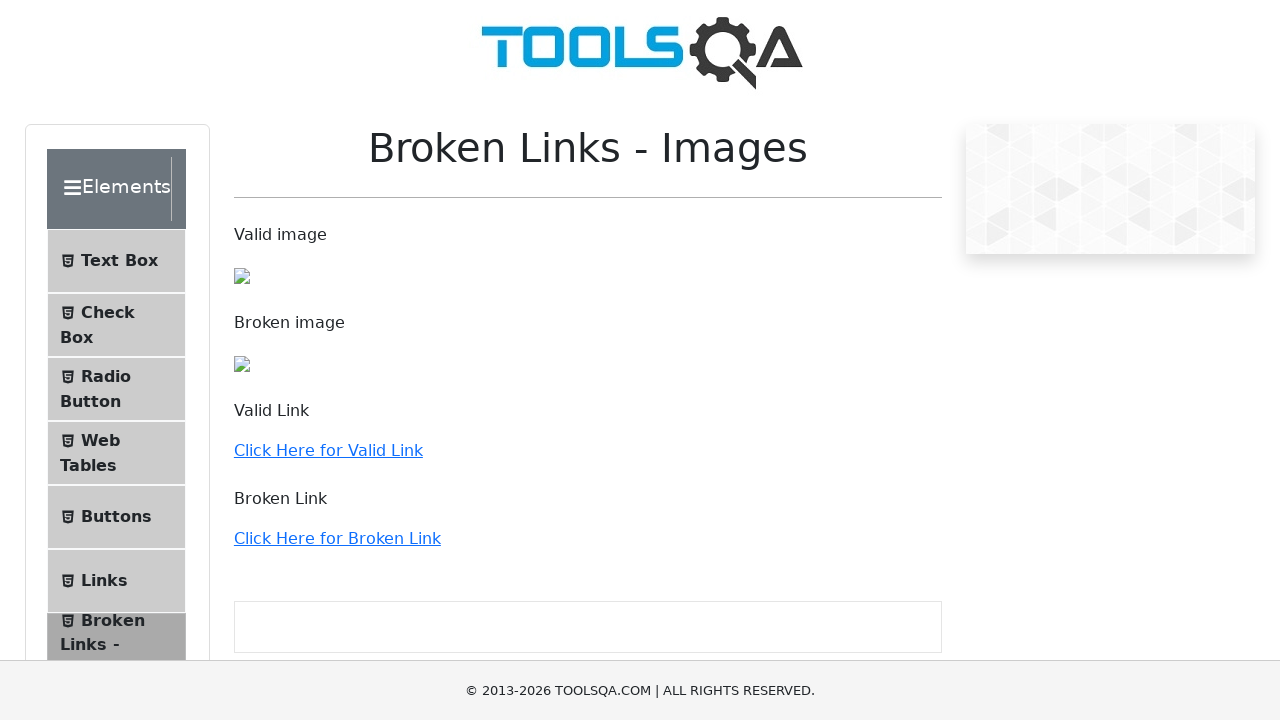

Retrieved href attribute from link: /selectable
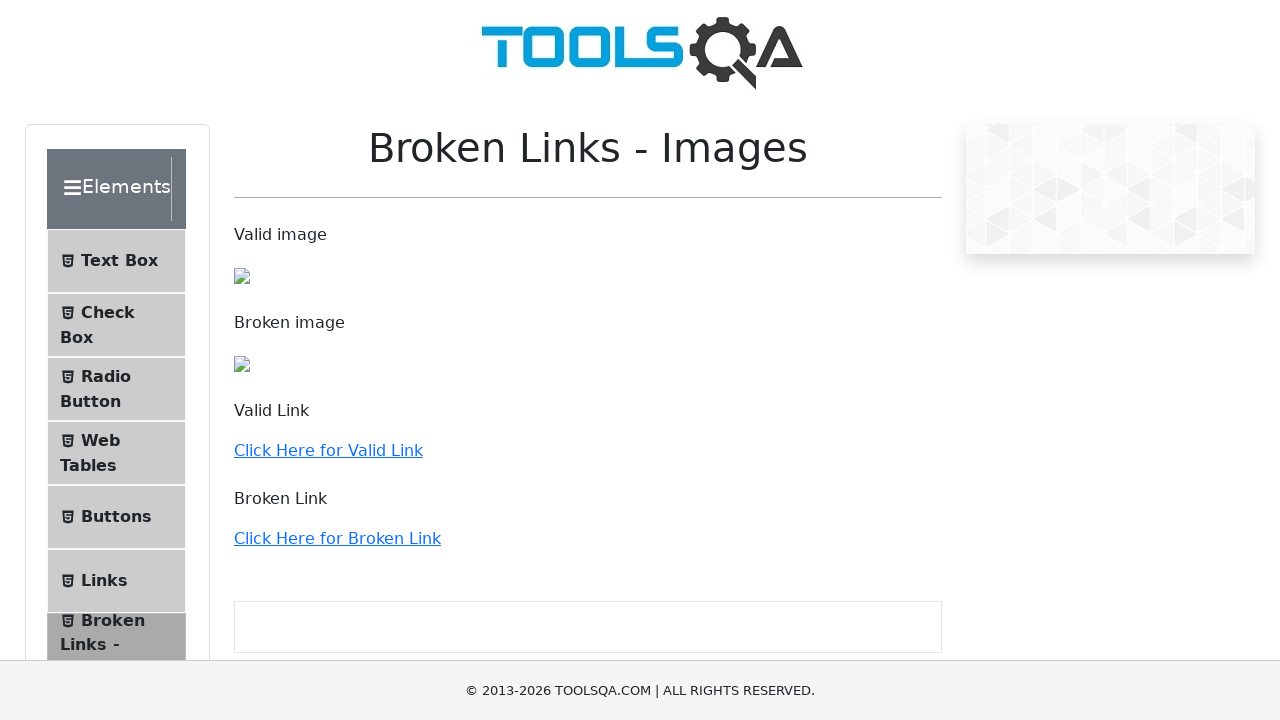

Retrieved href attribute from link: /resizable
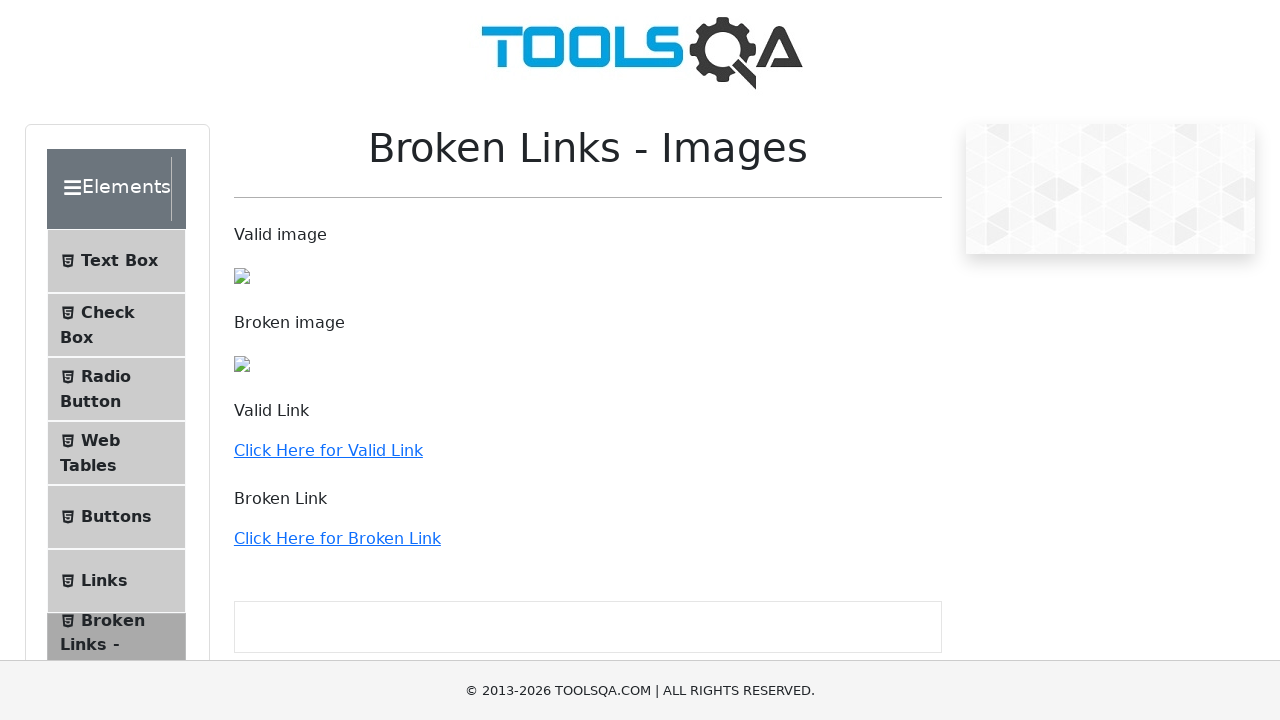

Retrieved href attribute from link: /droppable
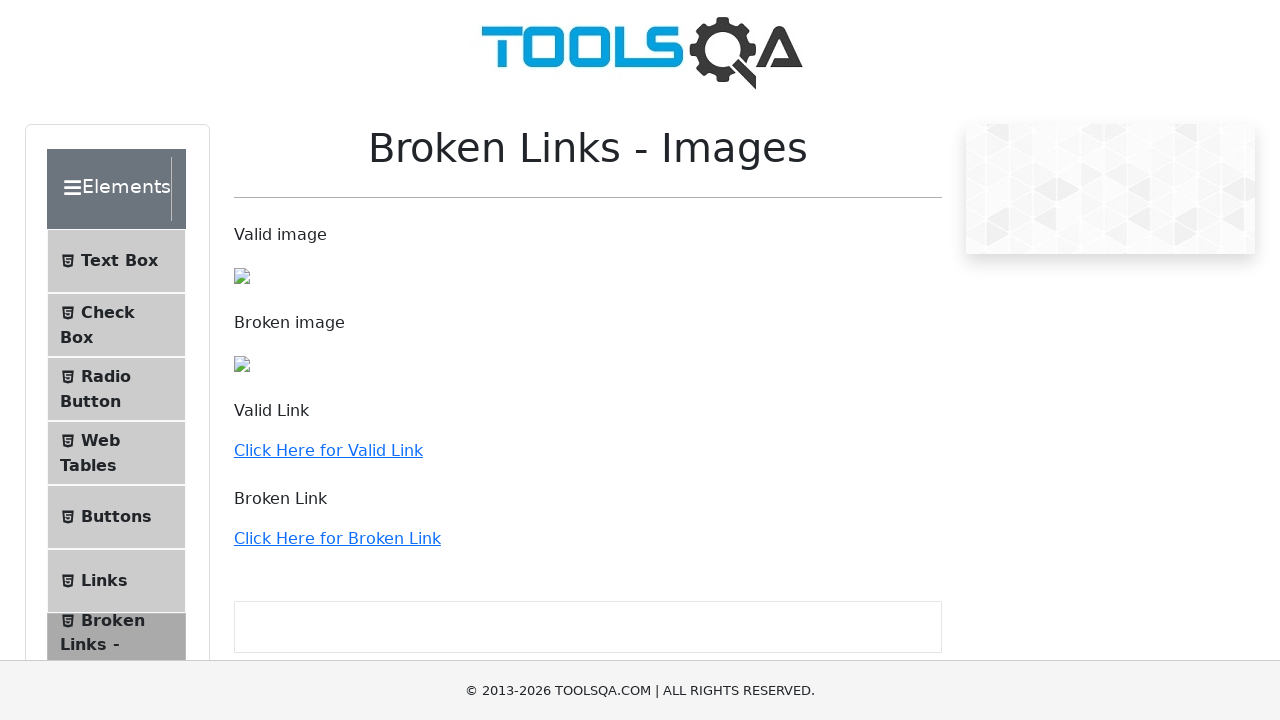

Retrieved href attribute from link: /dragabble
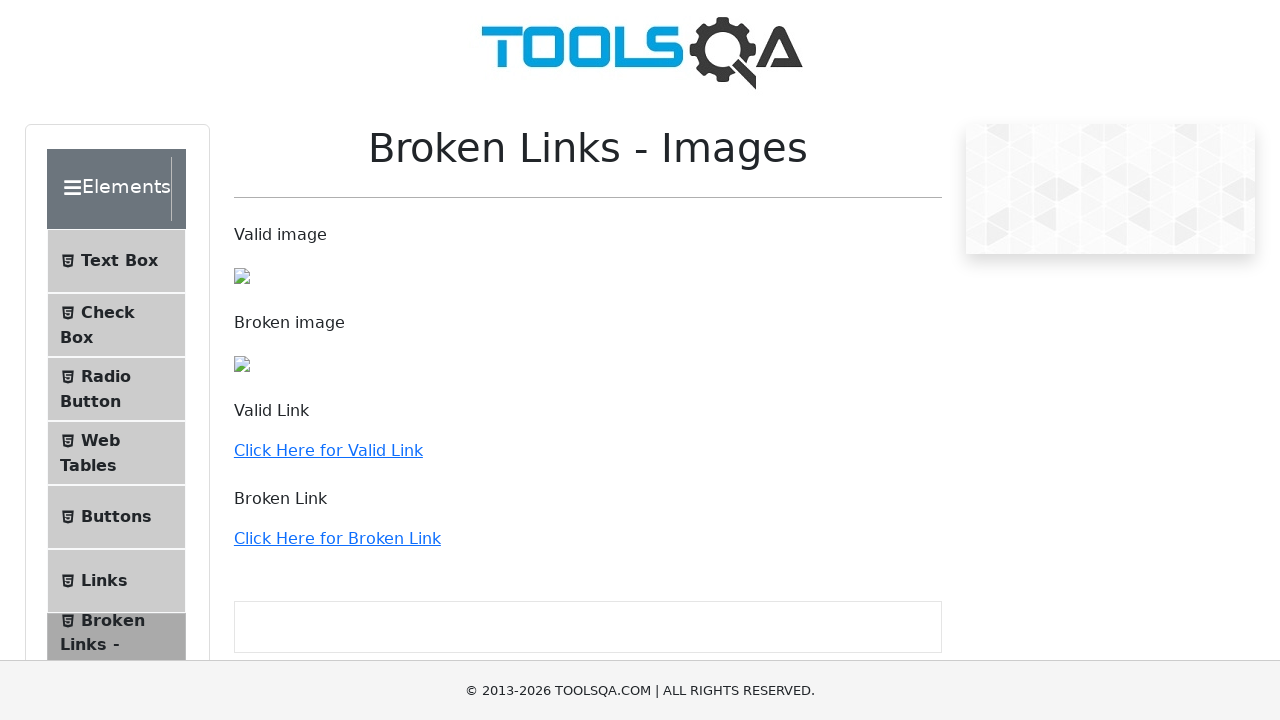

Retrieved href attribute from link: /login
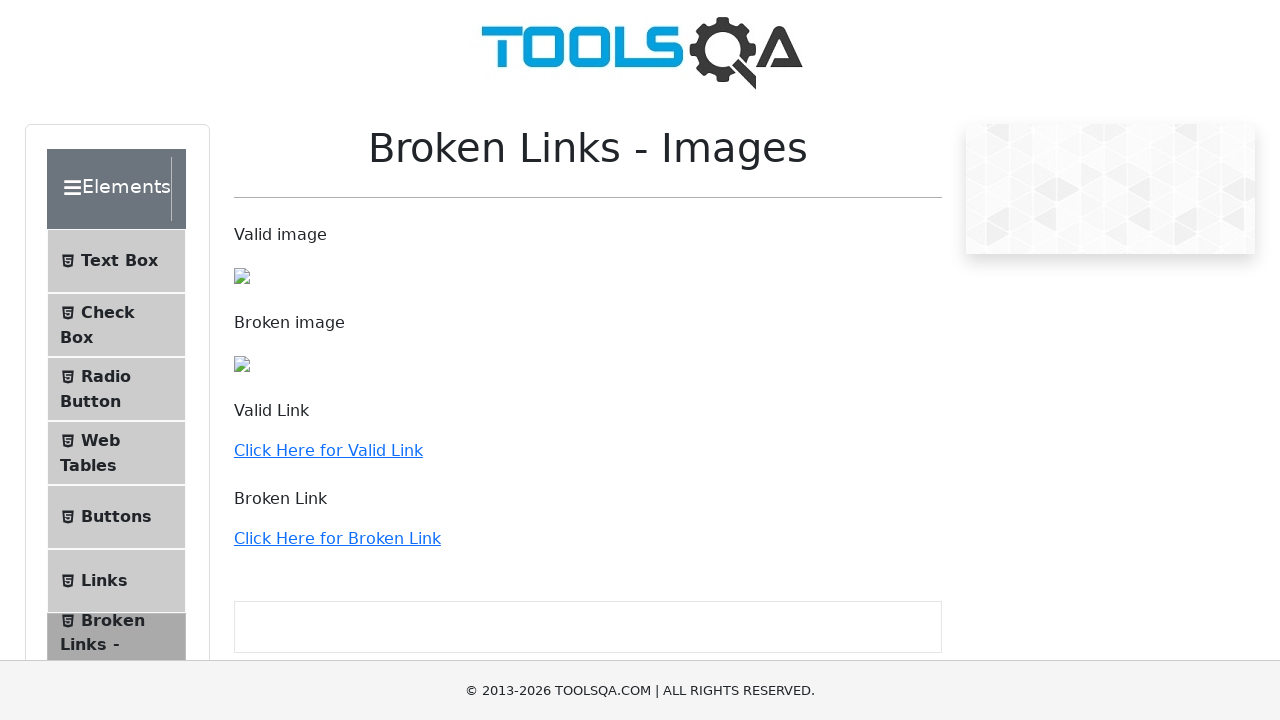

Retrieved href attribute from link: /books
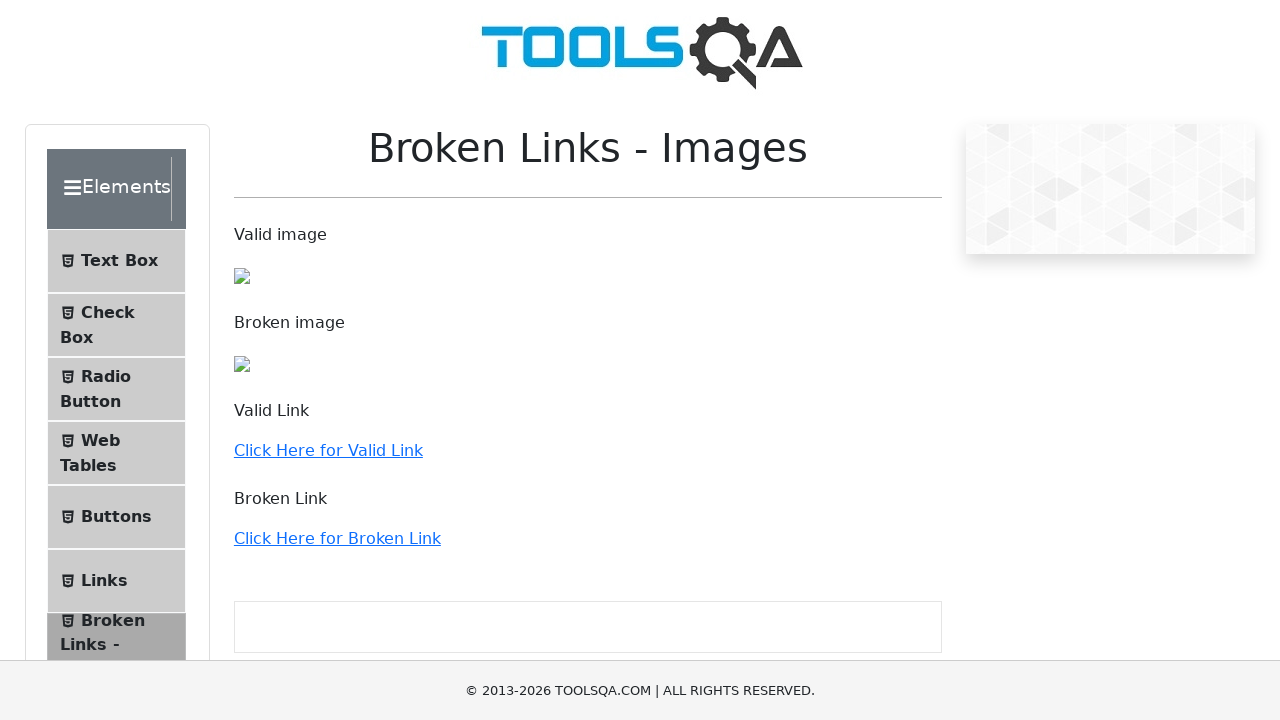

Retrieved href attribute from link: /profile
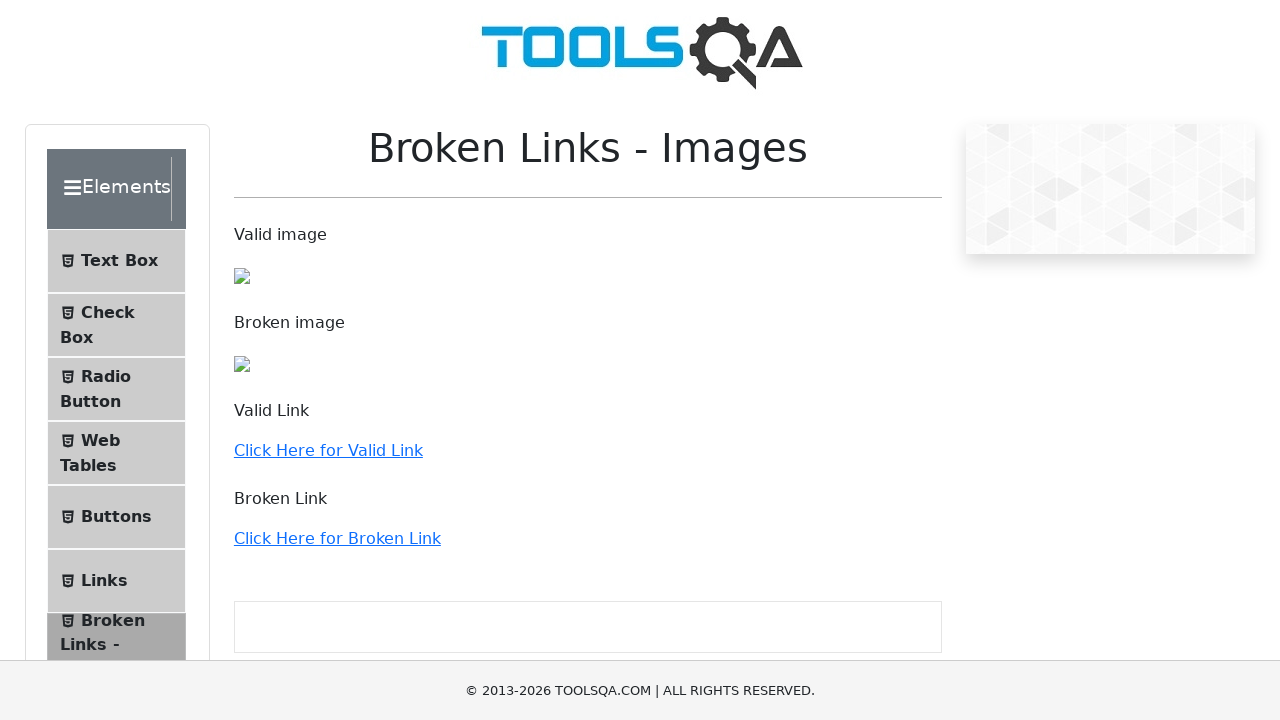

Retrieved href attribute from link: /swagger
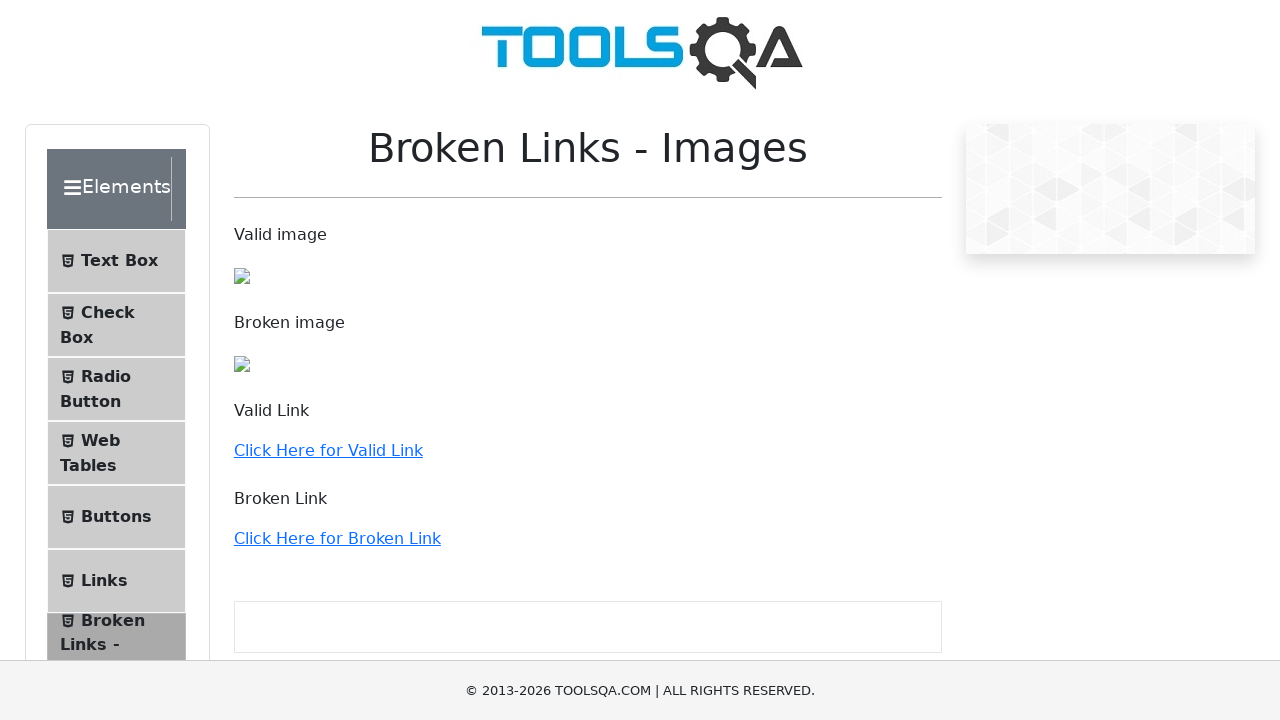

Retrieved href attribute from link: http://demoqa.com
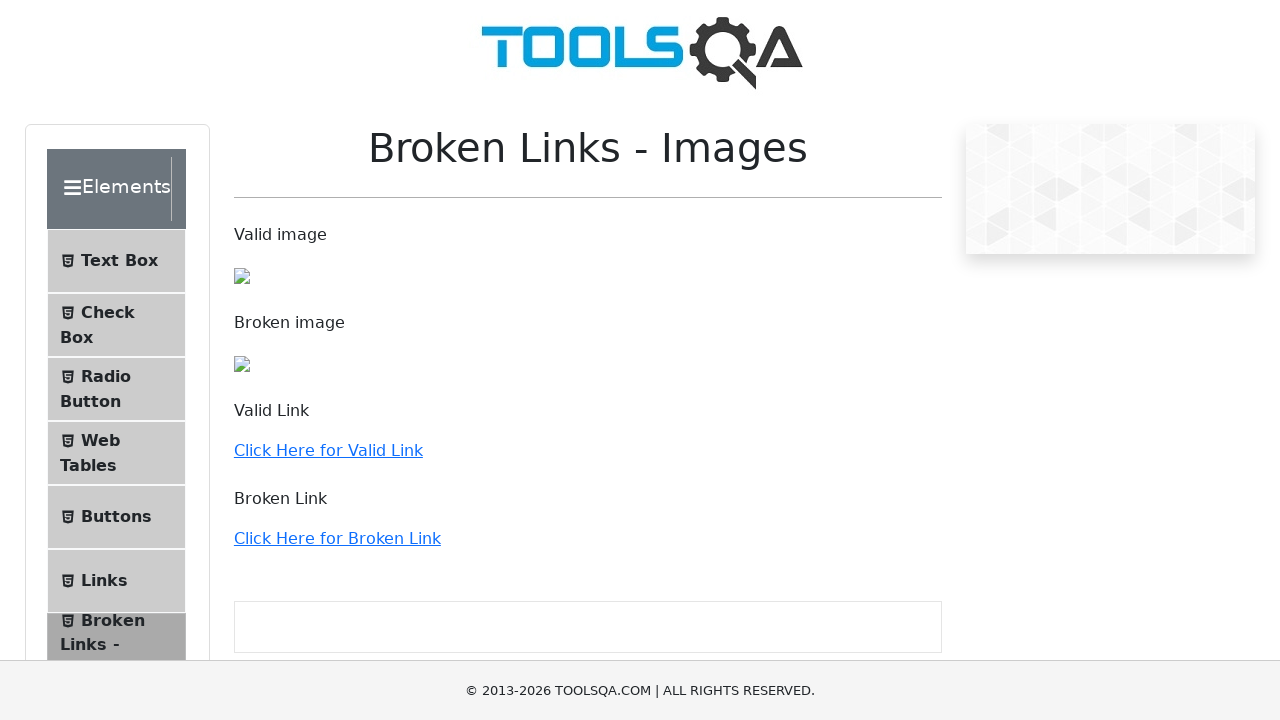

Retrieved href attribute from link: http://the-internet.herokuapp.com/status_codes/500
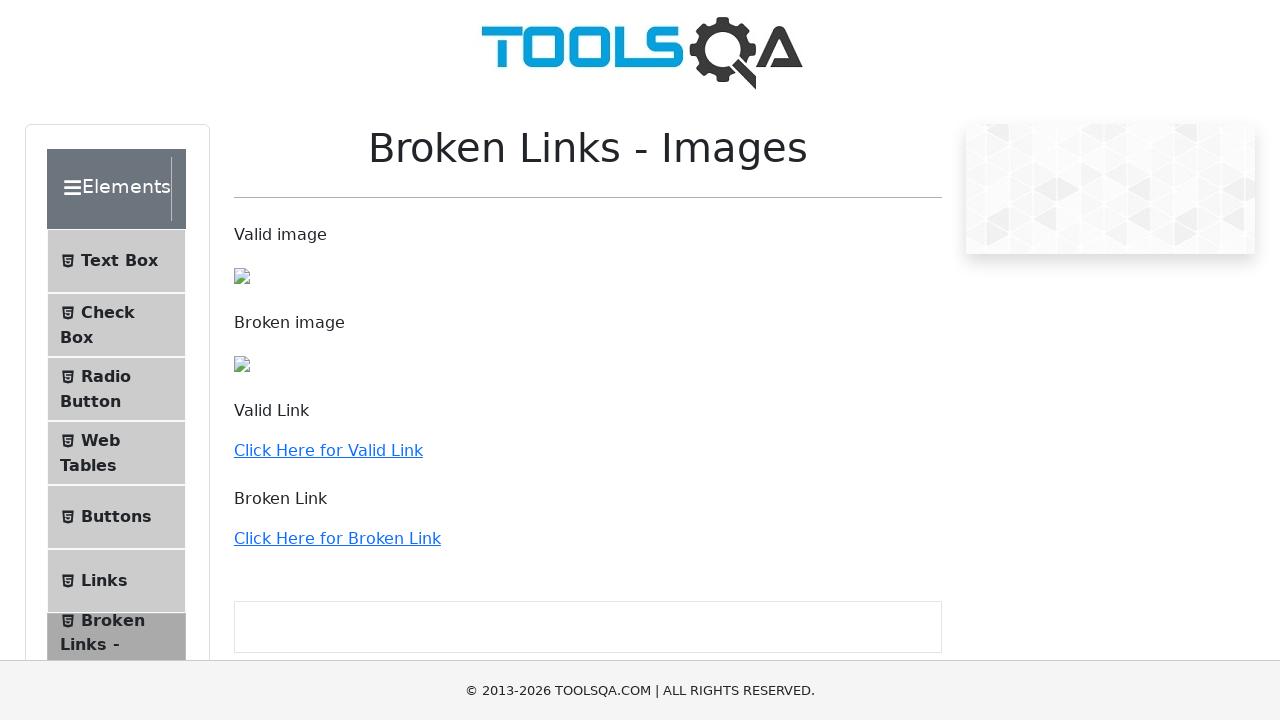

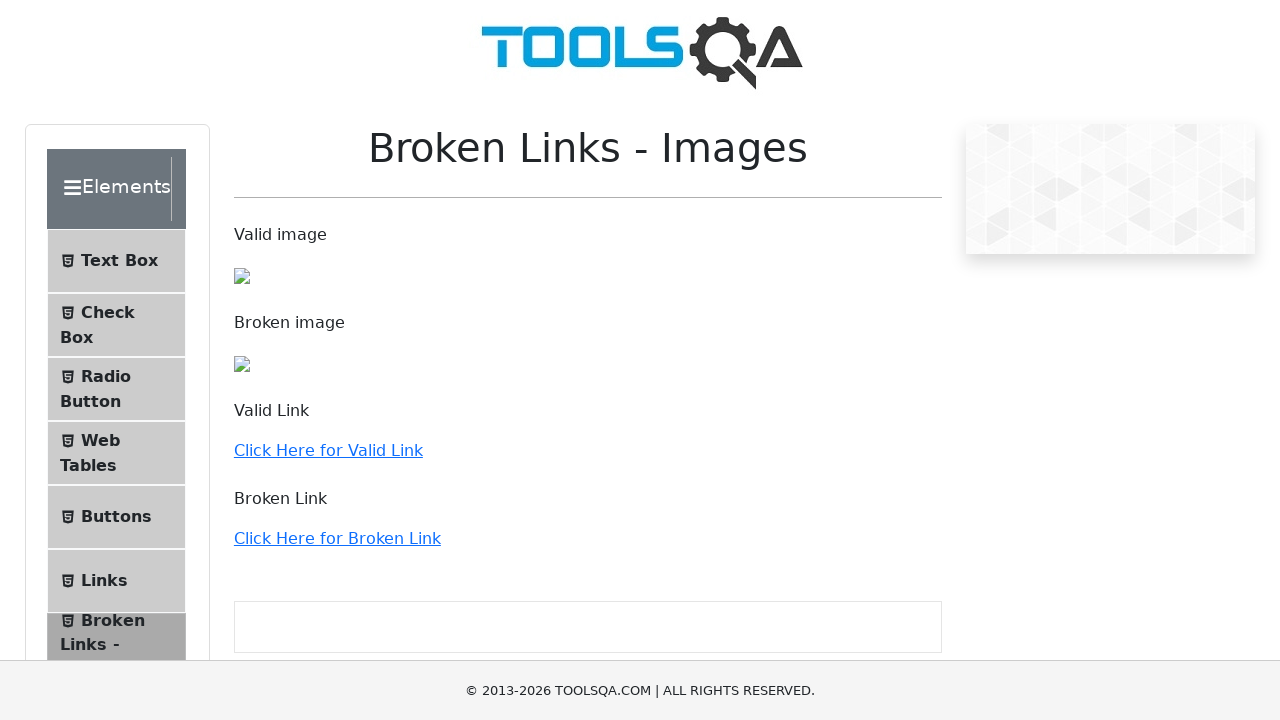